Navigates to Khalti website and performs smooth scrolling through the entire page to load all content

Starting URL: https://khalti.com/

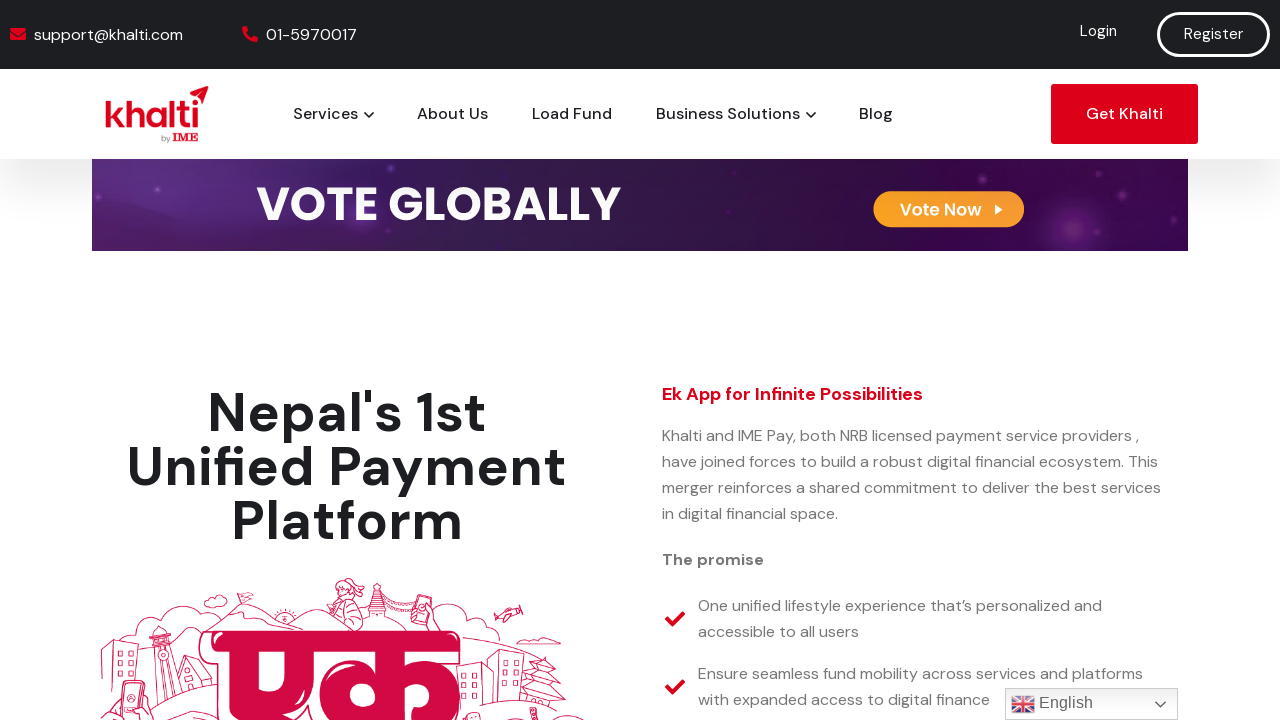

Navigated to Khalti website
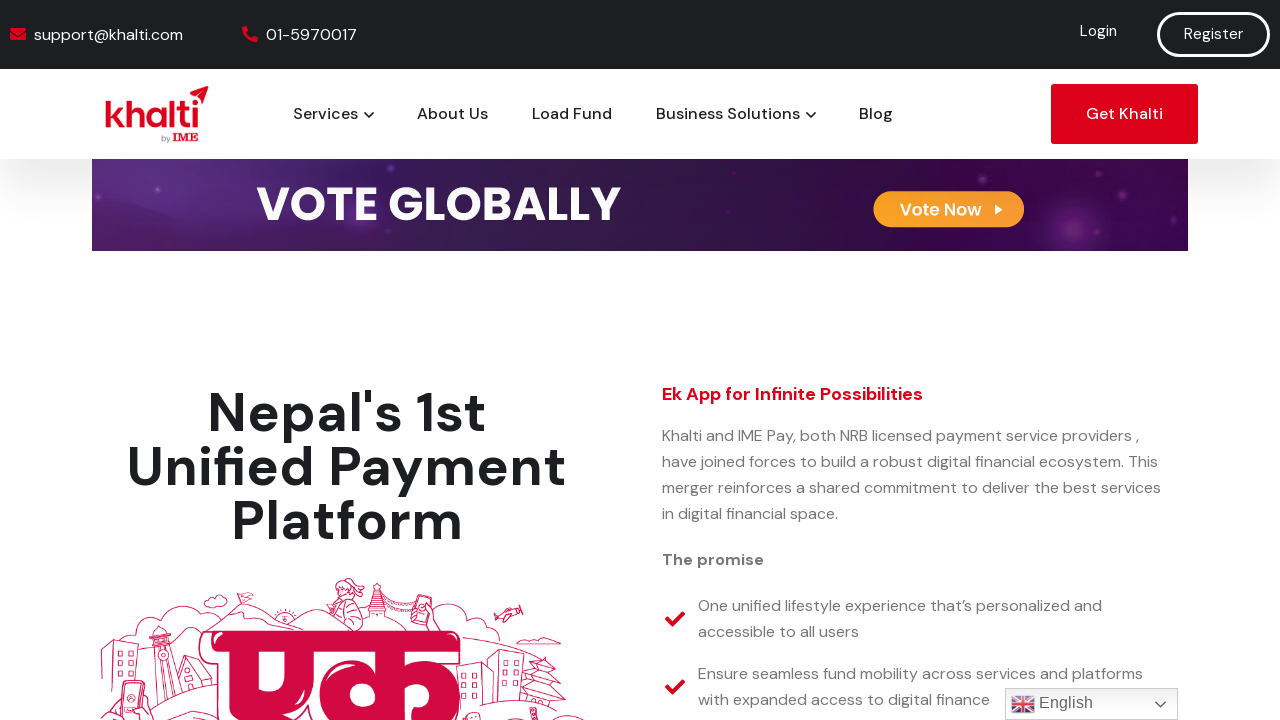

Retrieved page height for scrolling
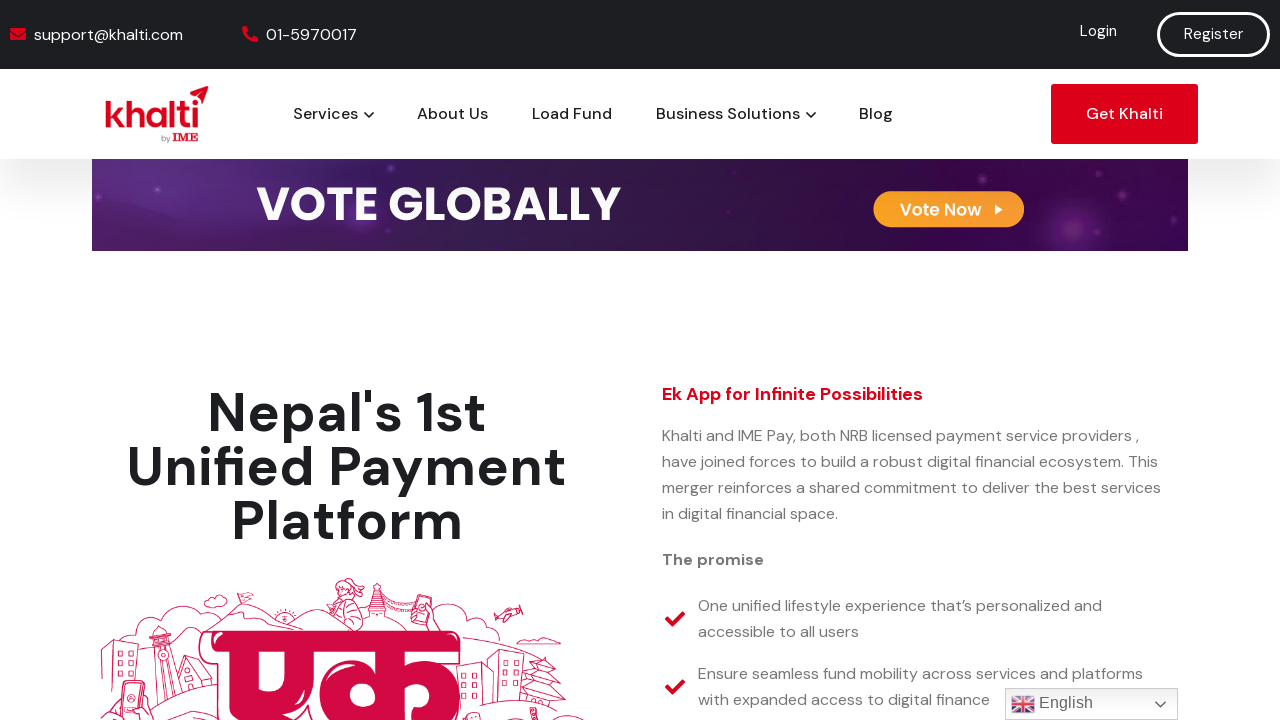

Scrolled down the page by 300 pixels
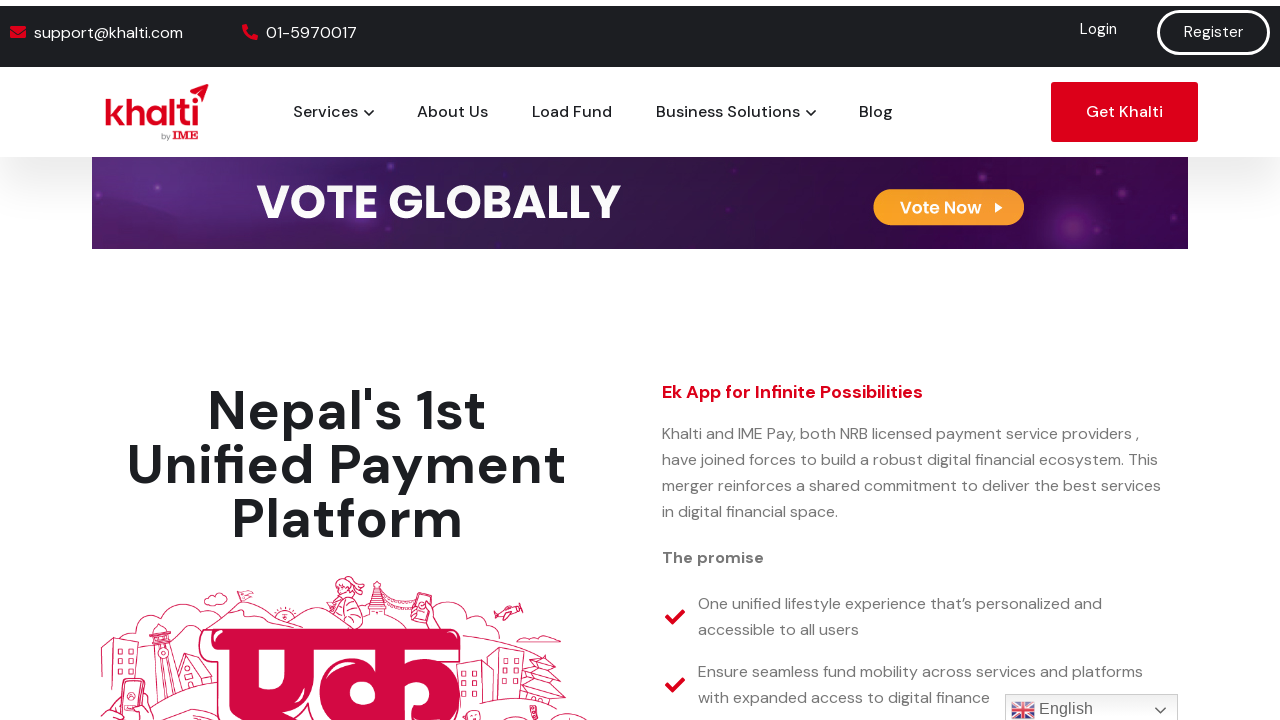

Waited 1 second for content to load
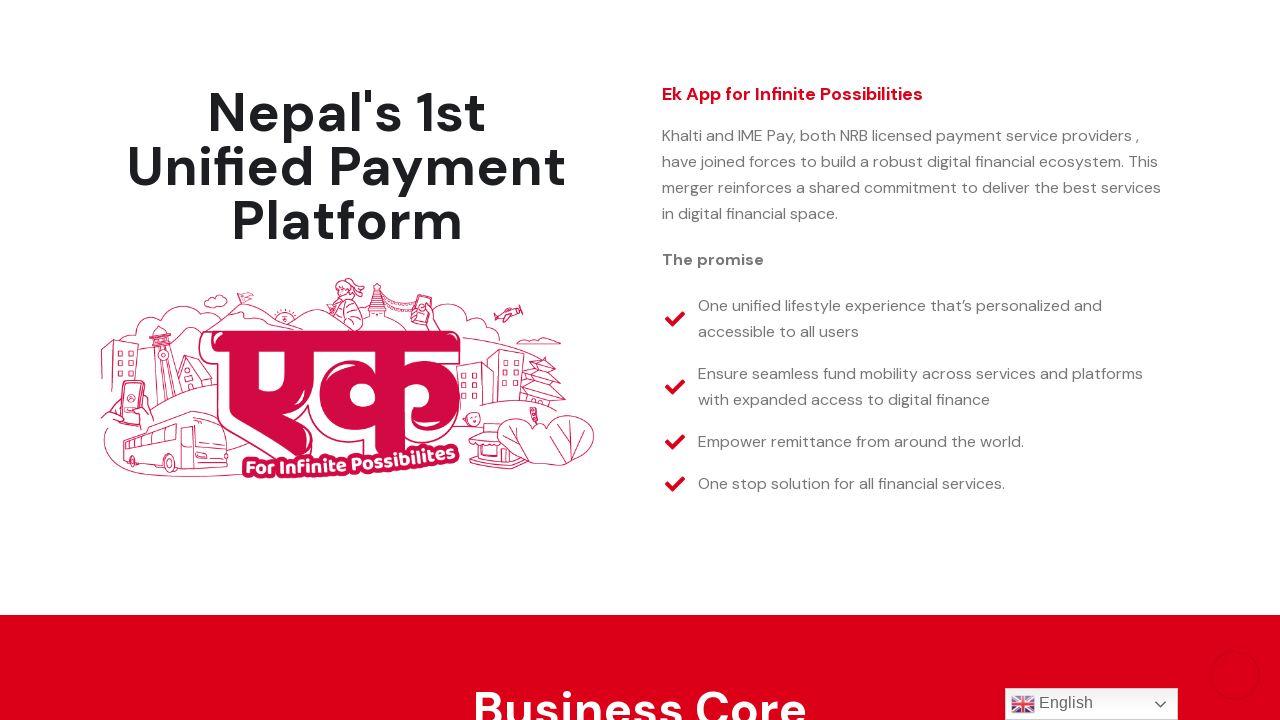

Scrolled down the page by 300 pixels
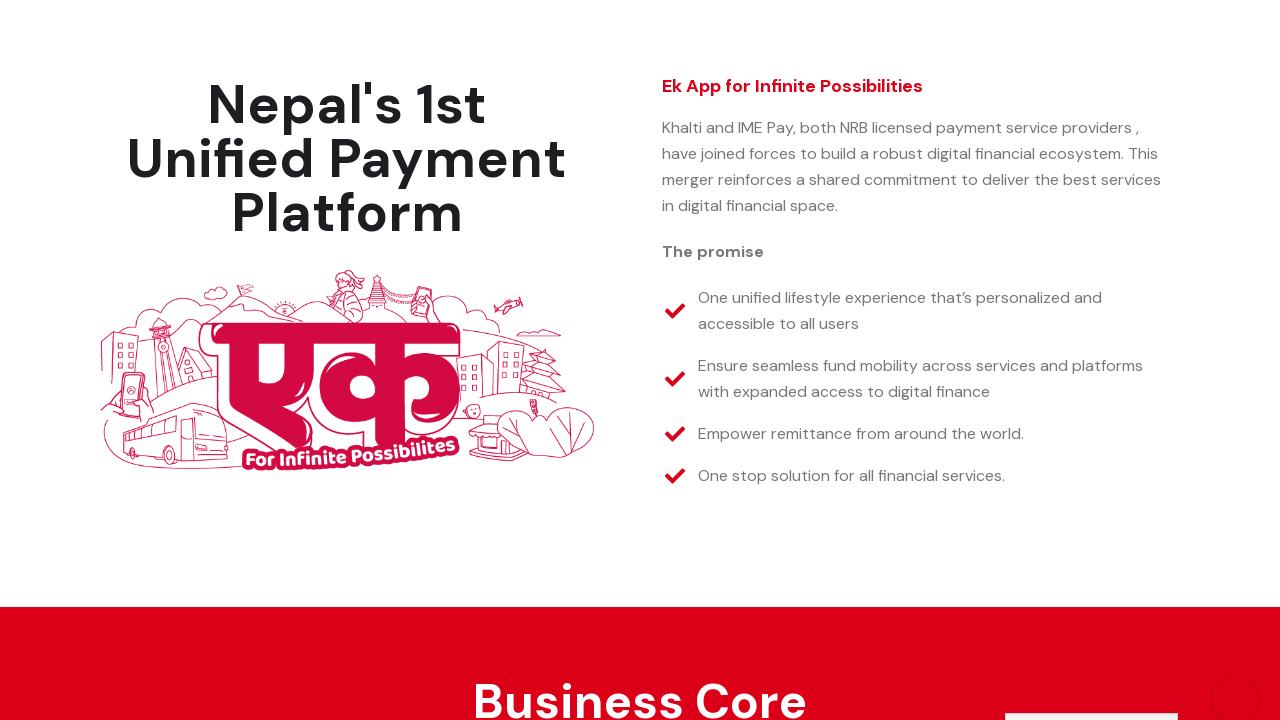

Waited 1 second for content to load
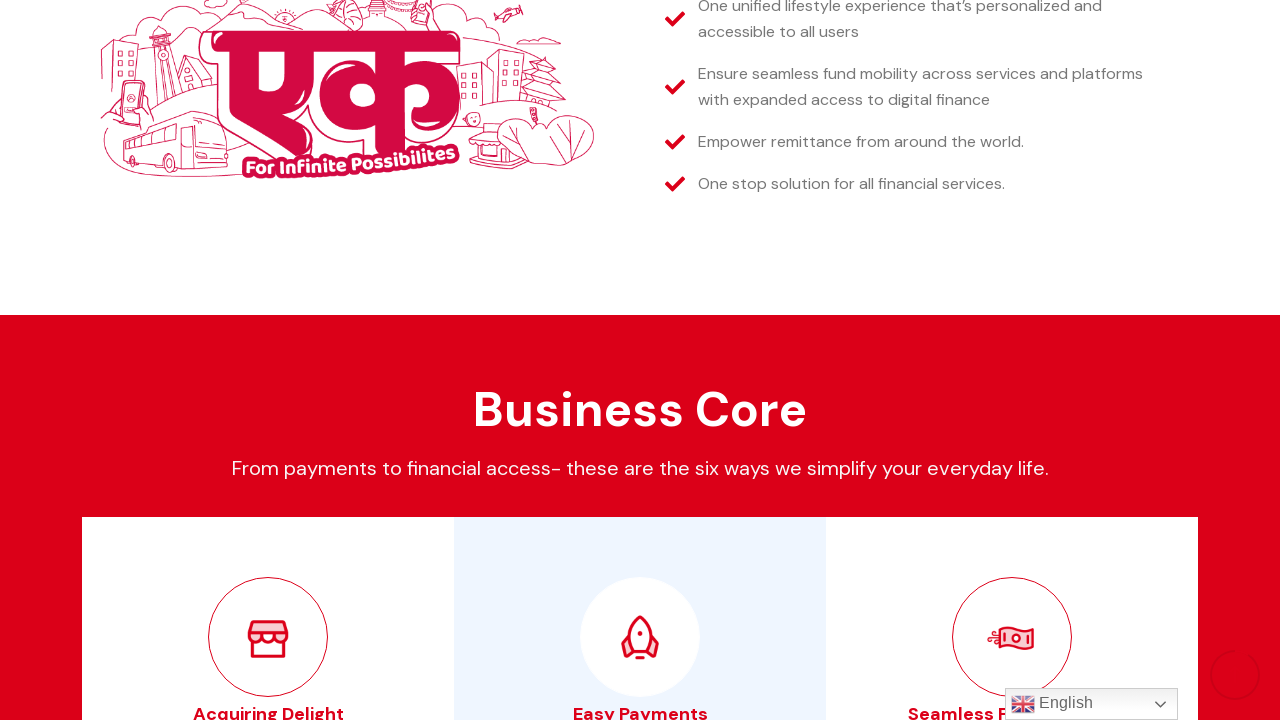

Scrolled down the page by 300 pixels
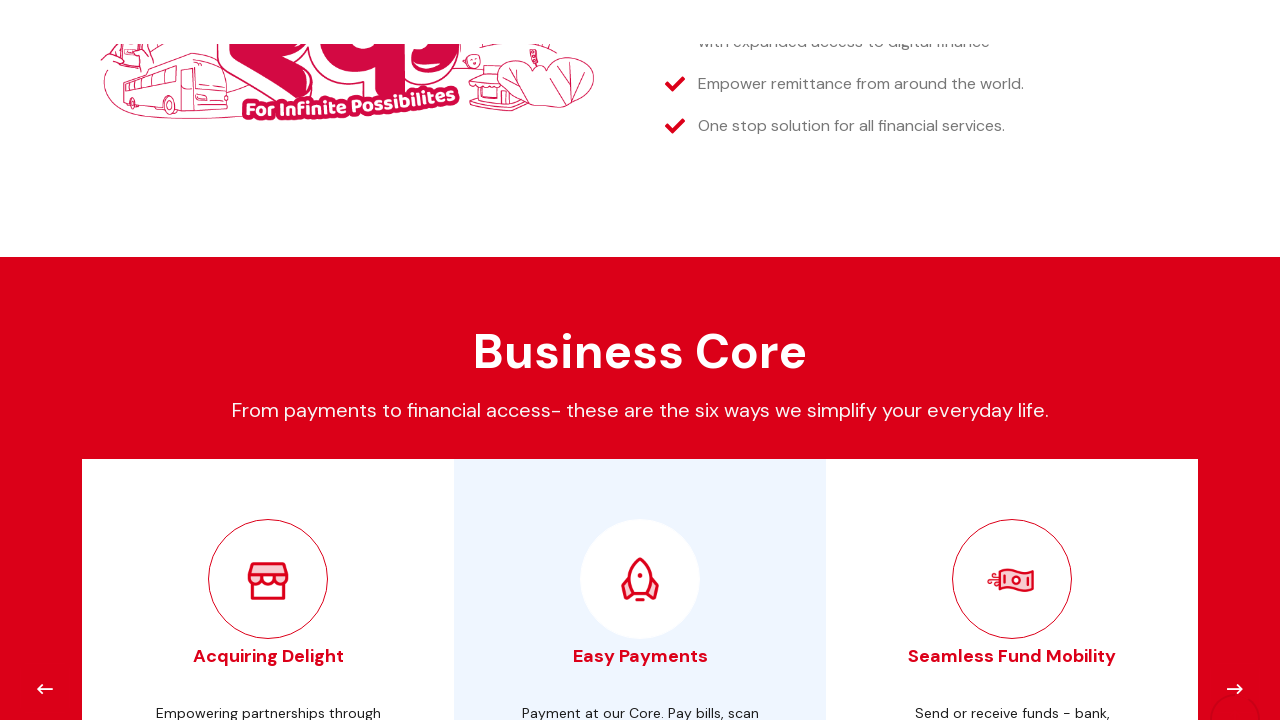

Waited 1 second for content to load
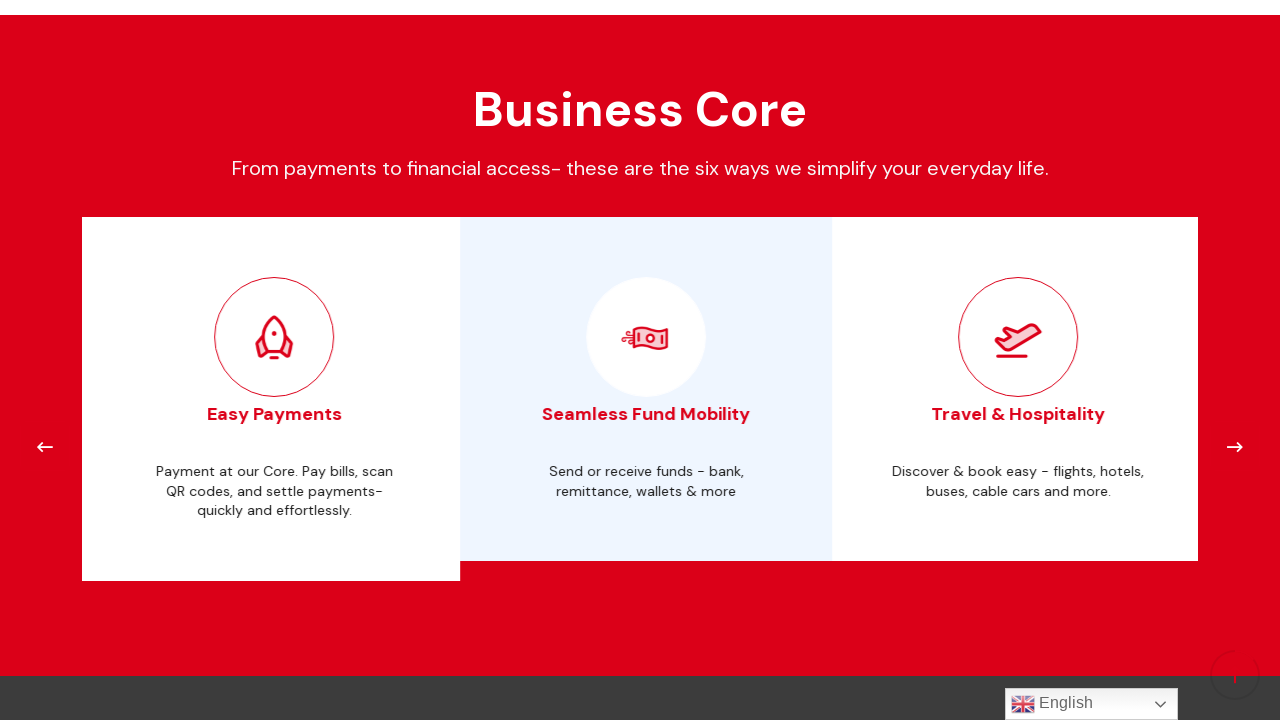

Scrolled down the page by 300 pixels
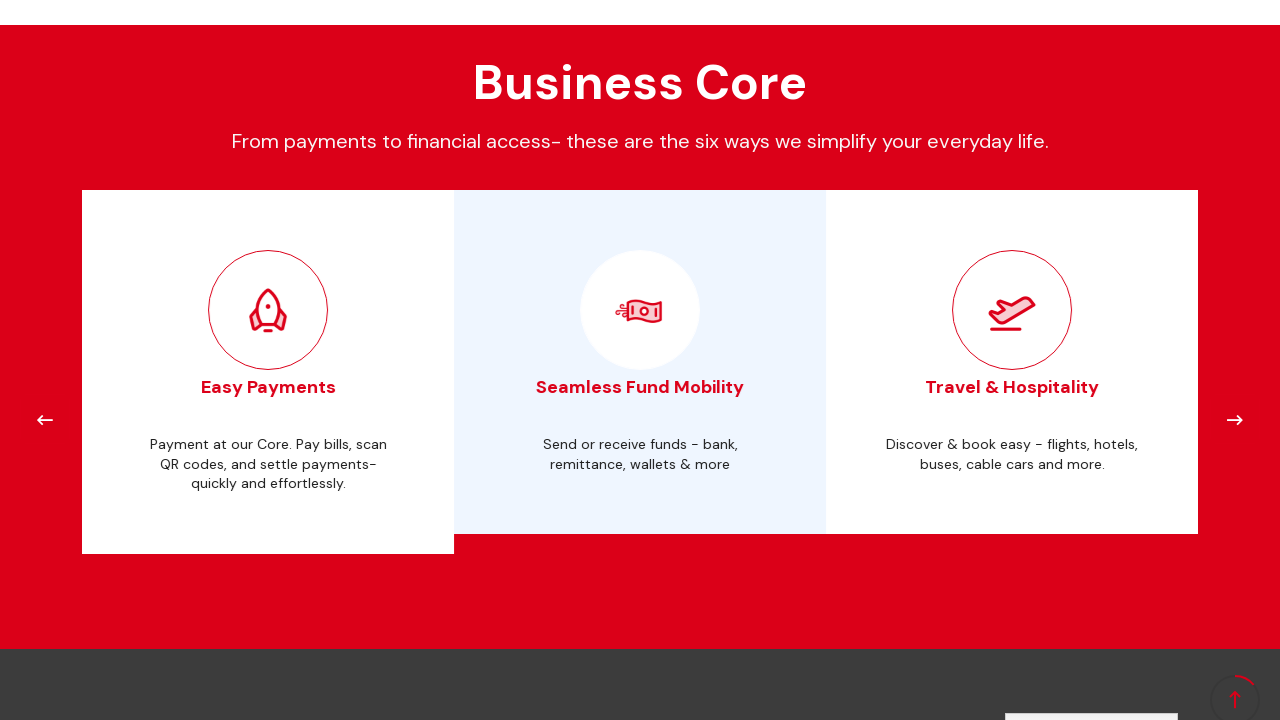

Waited 1 second for content to load
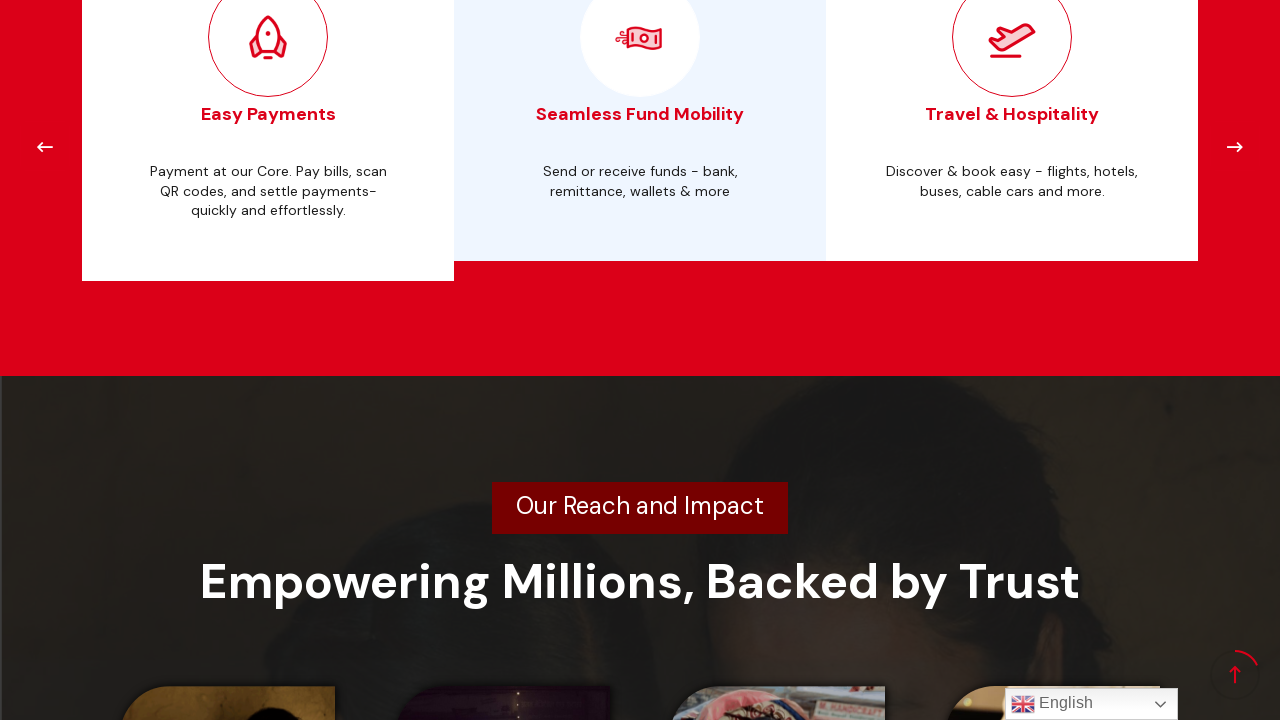

Scrolled down the page by 300 pixels
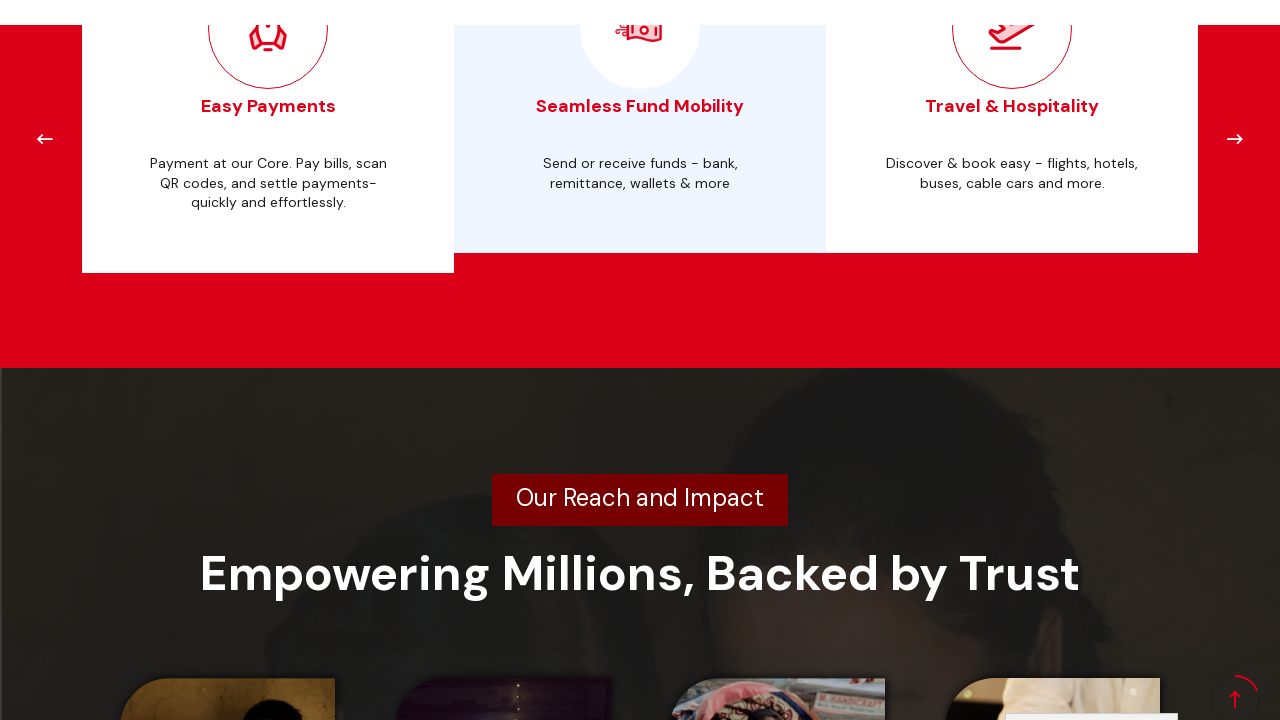

Waited 1 second for content to load
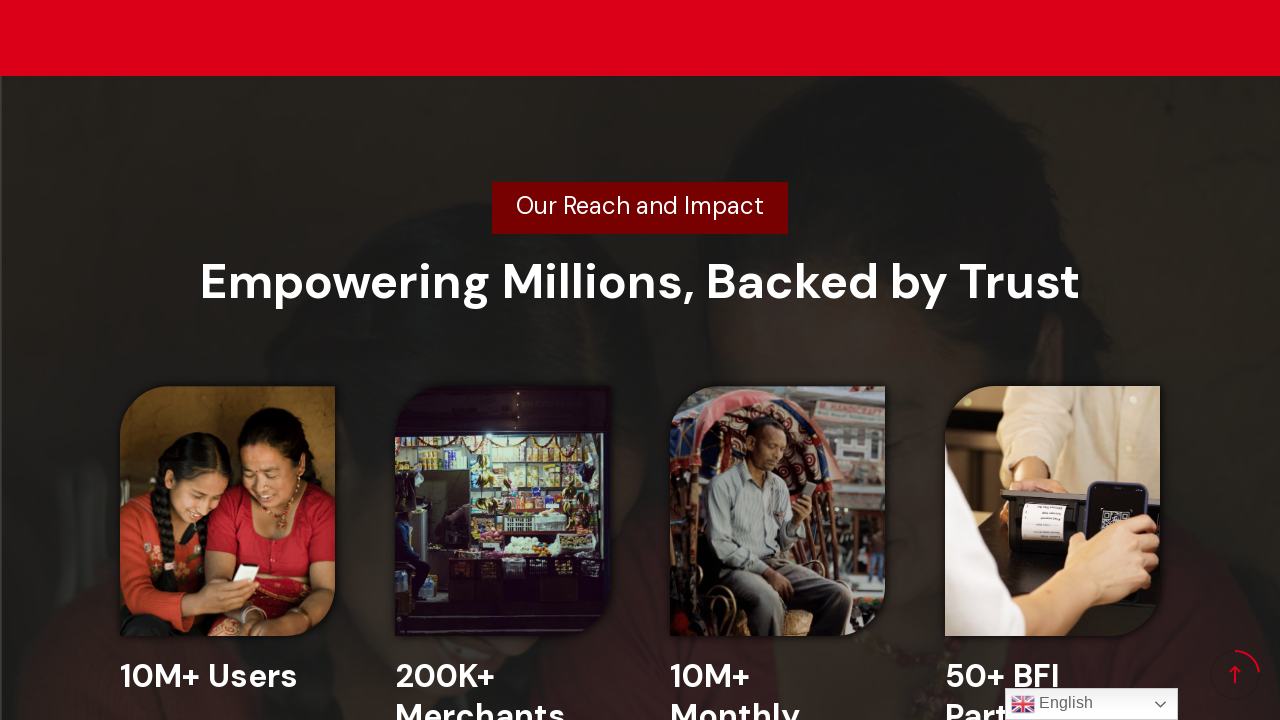

Scrolled down the page by 300 pixels
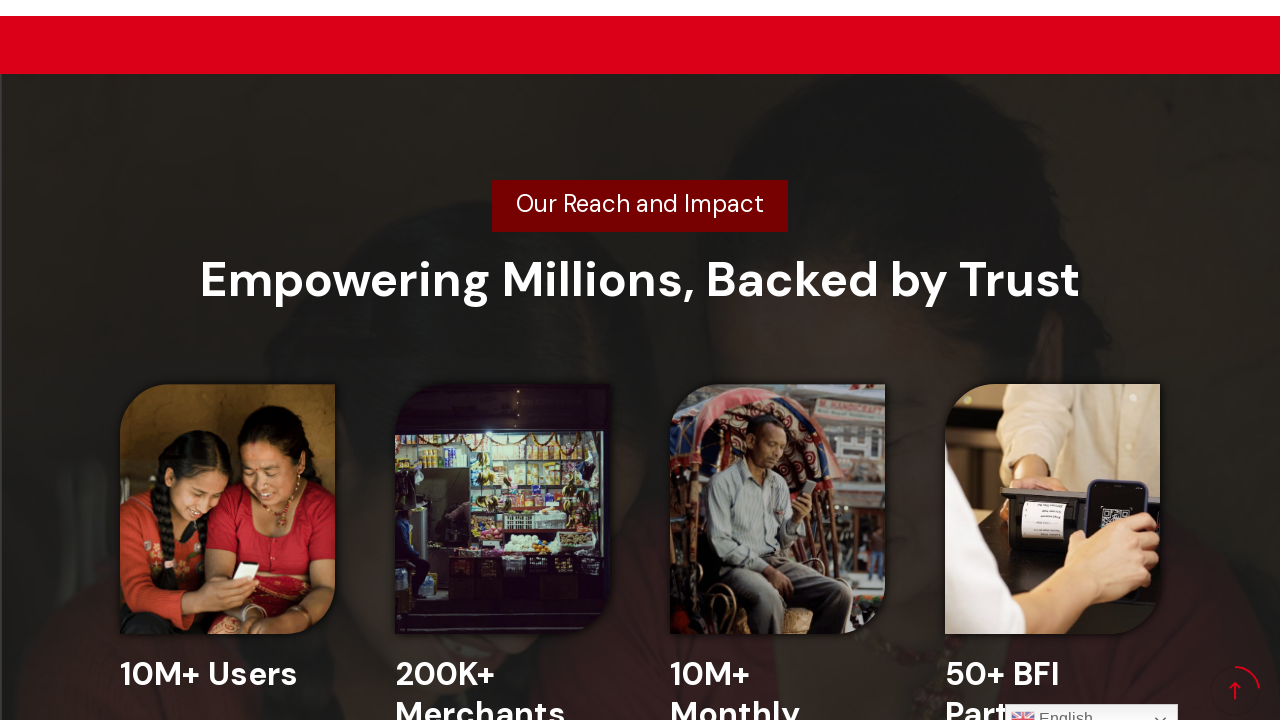

Waited 1 second for content to load
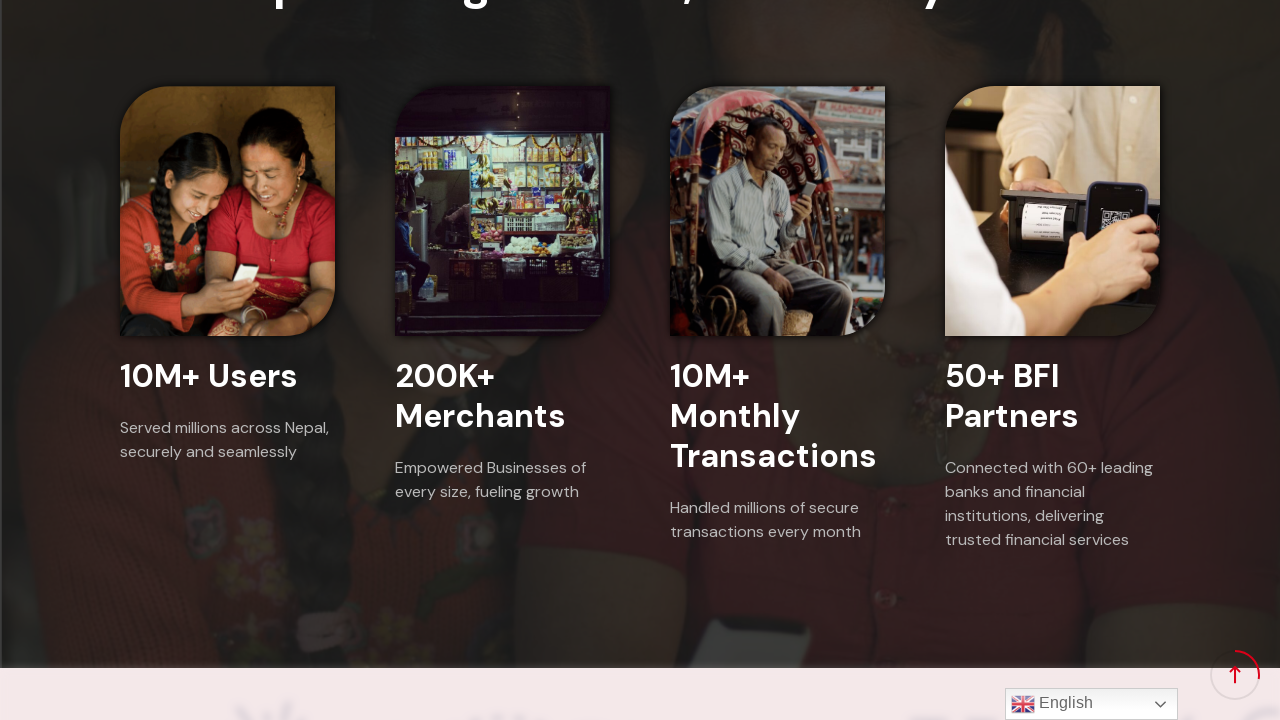

Scrolled down the page by 300 pixels
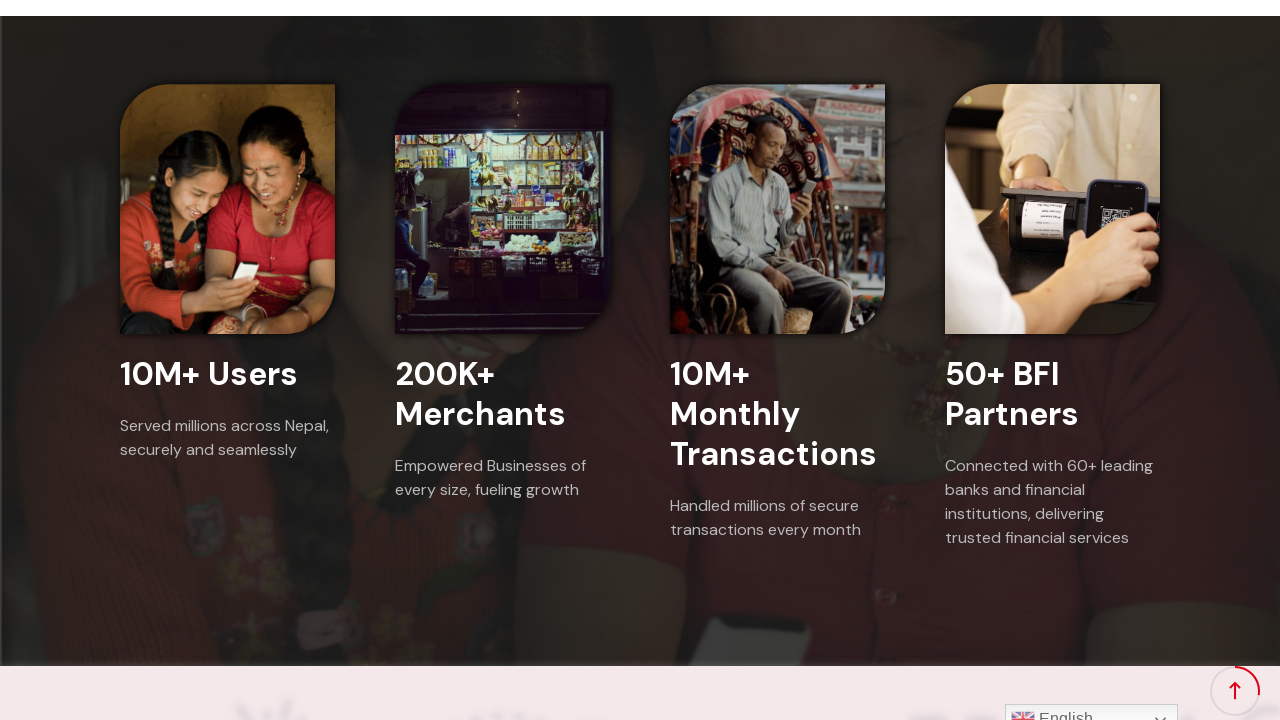

Waited 1 second for content to load
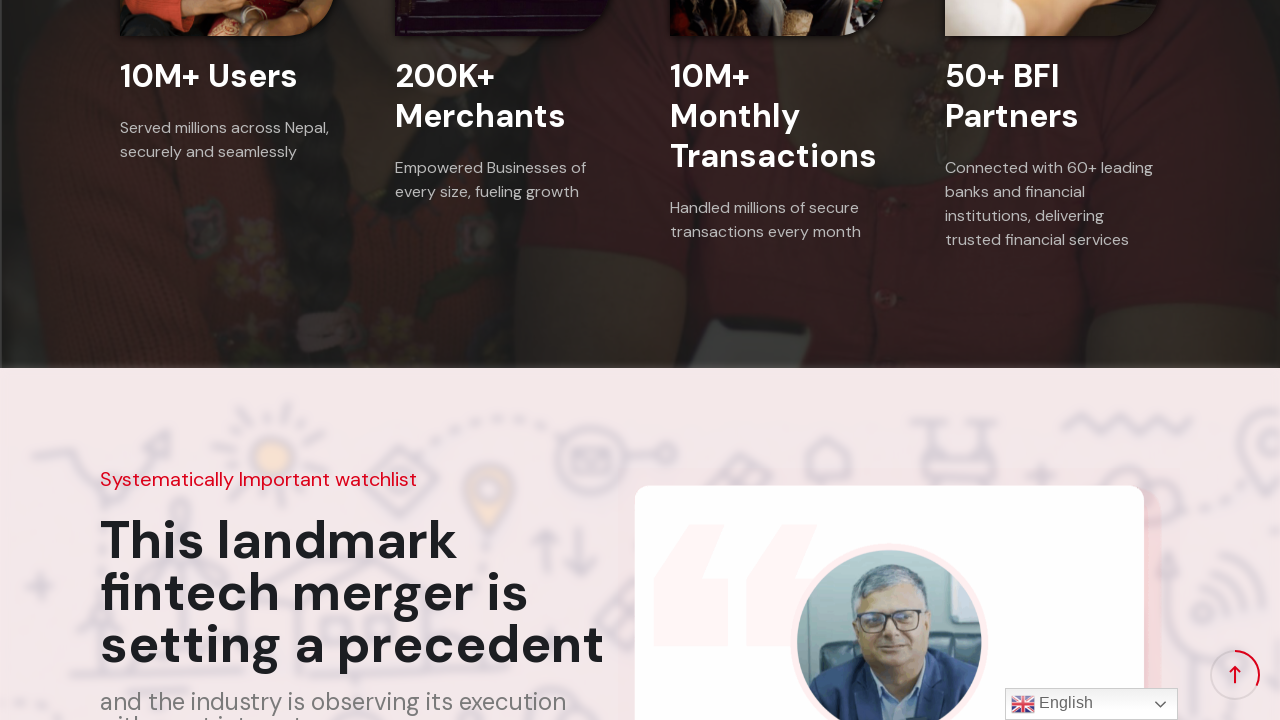

Scrolled down the page by 300 pixels
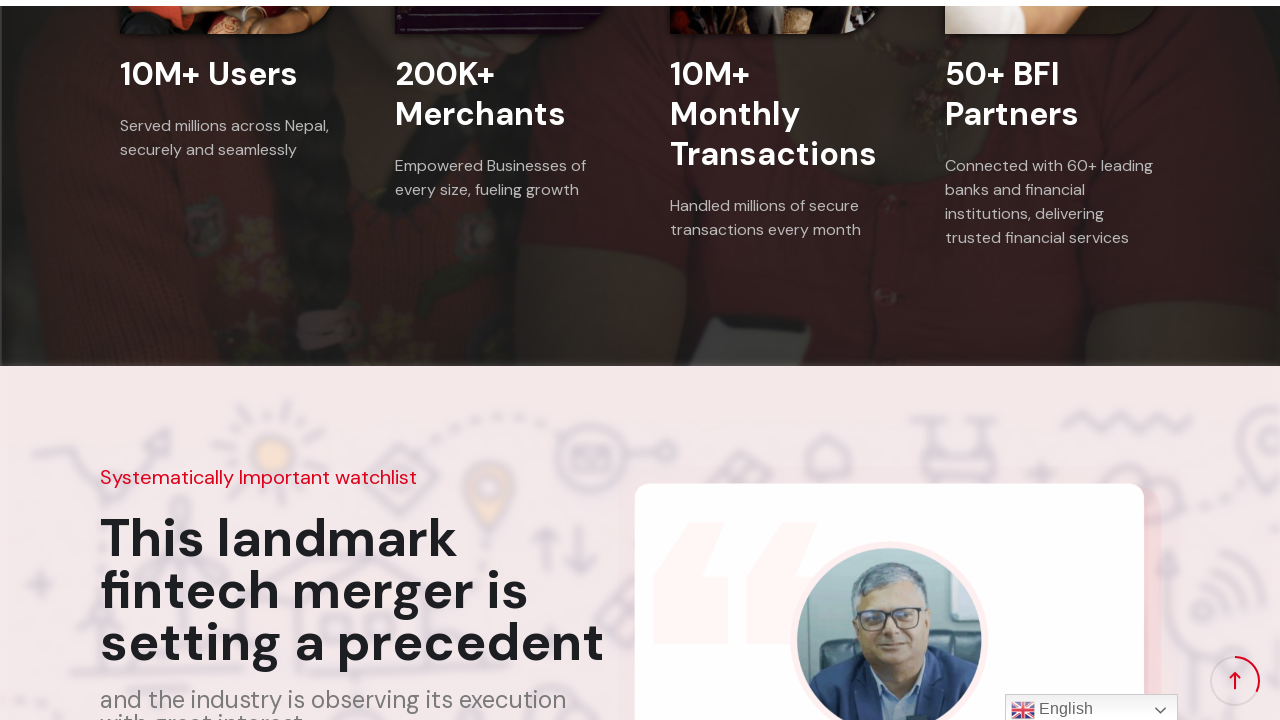

Waited 1 second for content to load
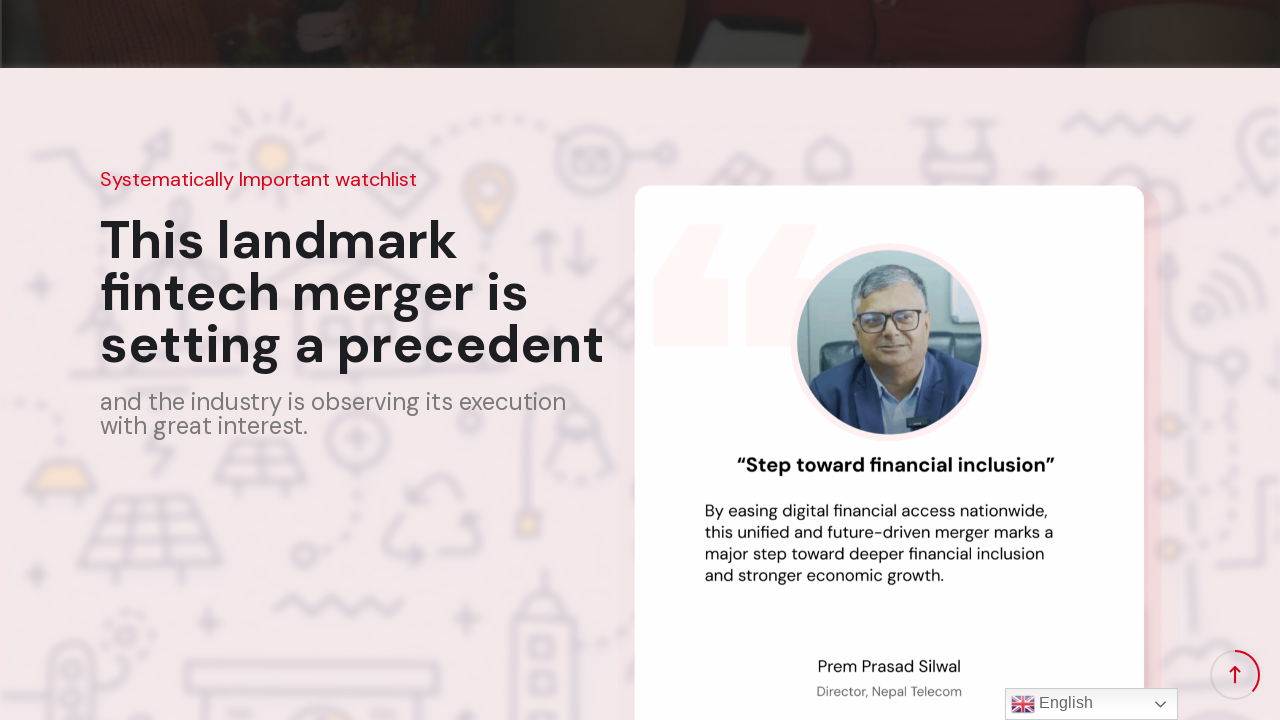

Scrolled down the page by 300 pixels
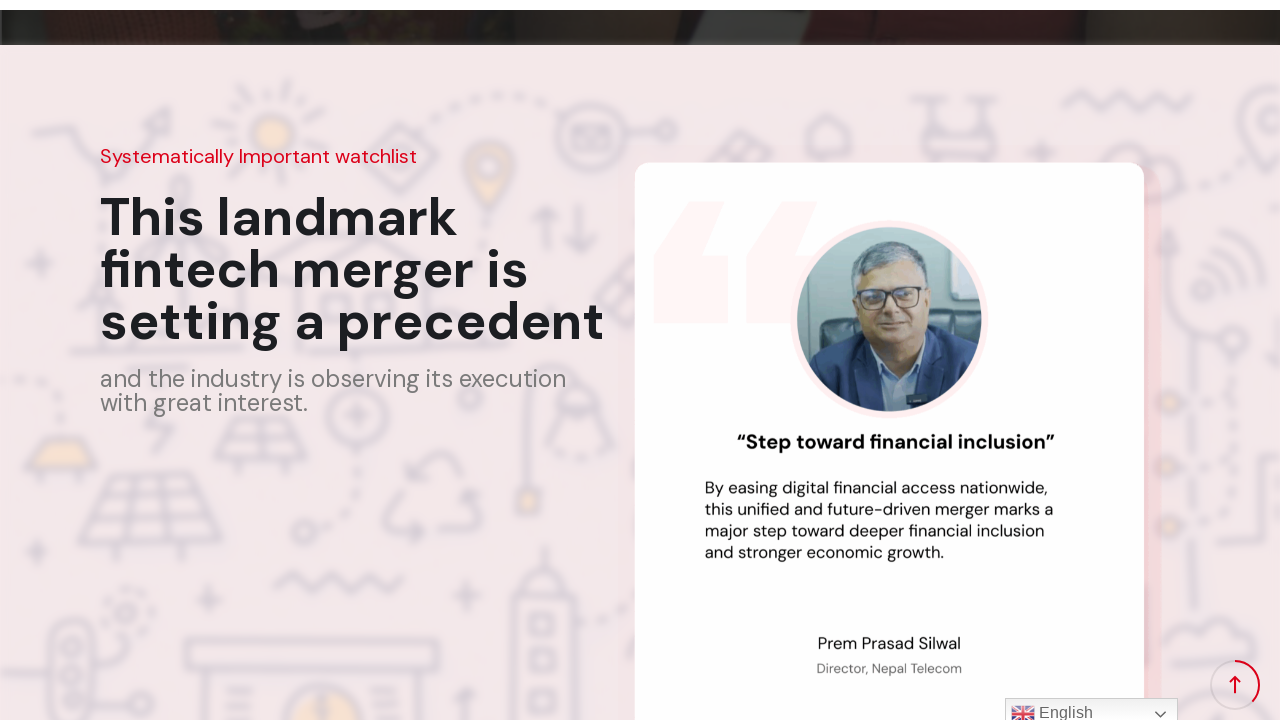

Waited 1 second for content to load
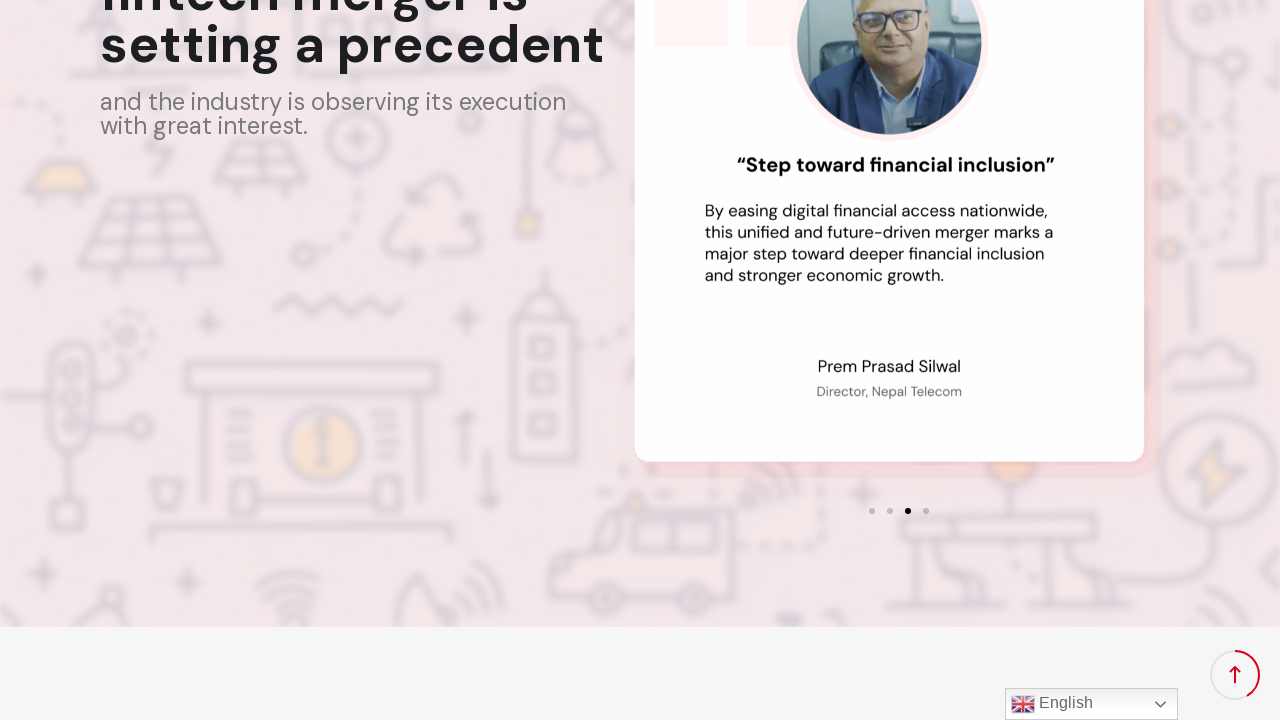

Scrolled down the page by 300 pixels
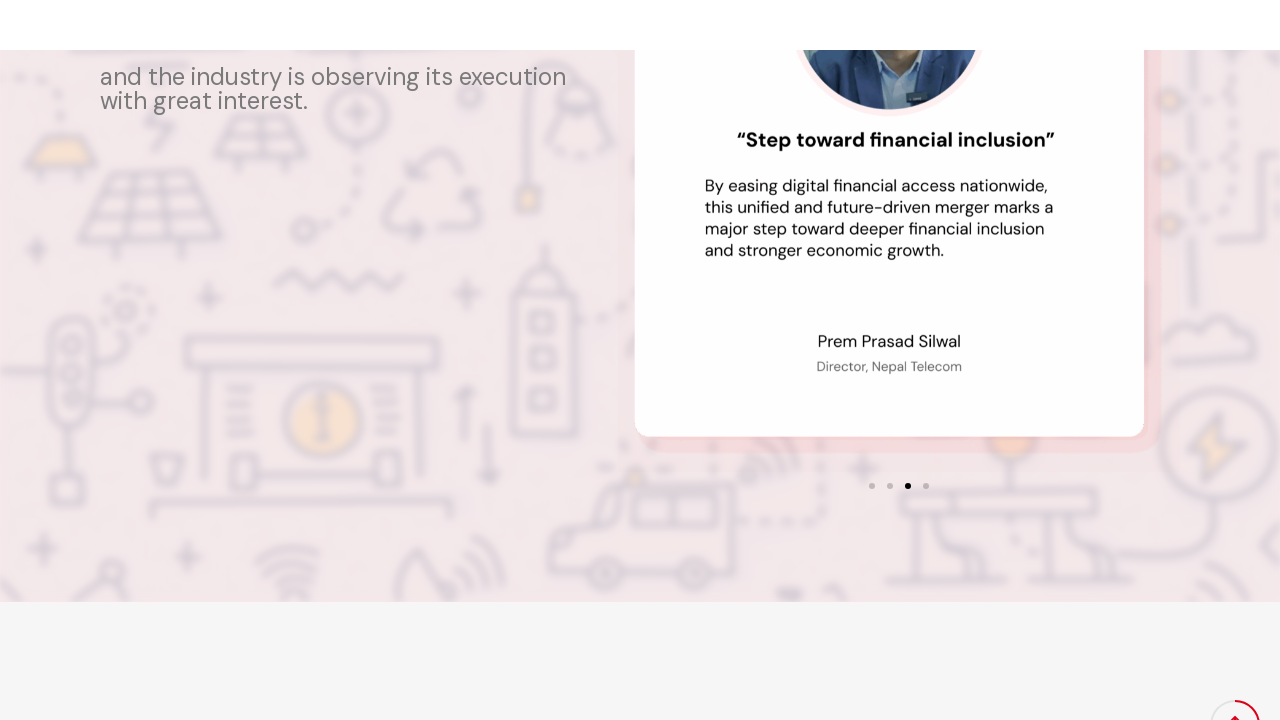

Waited 1 second for content to load
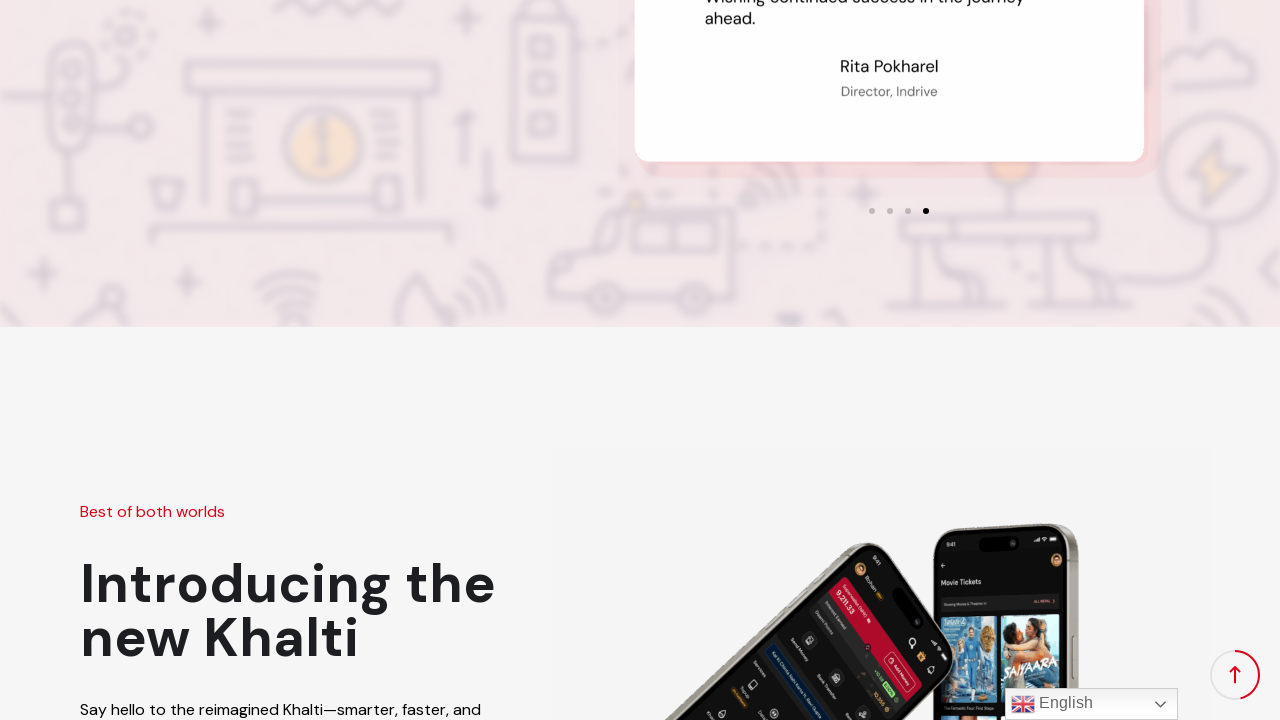

Scrolled down the page by 300 pixels
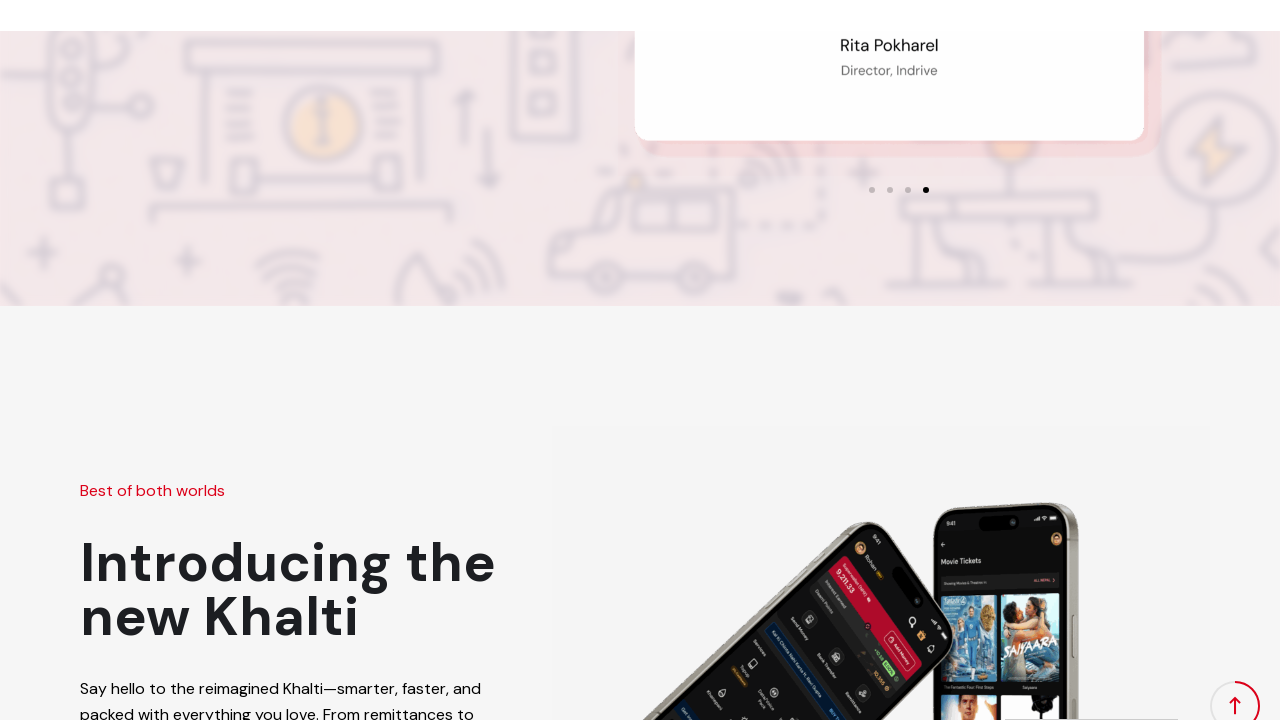

Waited 1 second for content to load
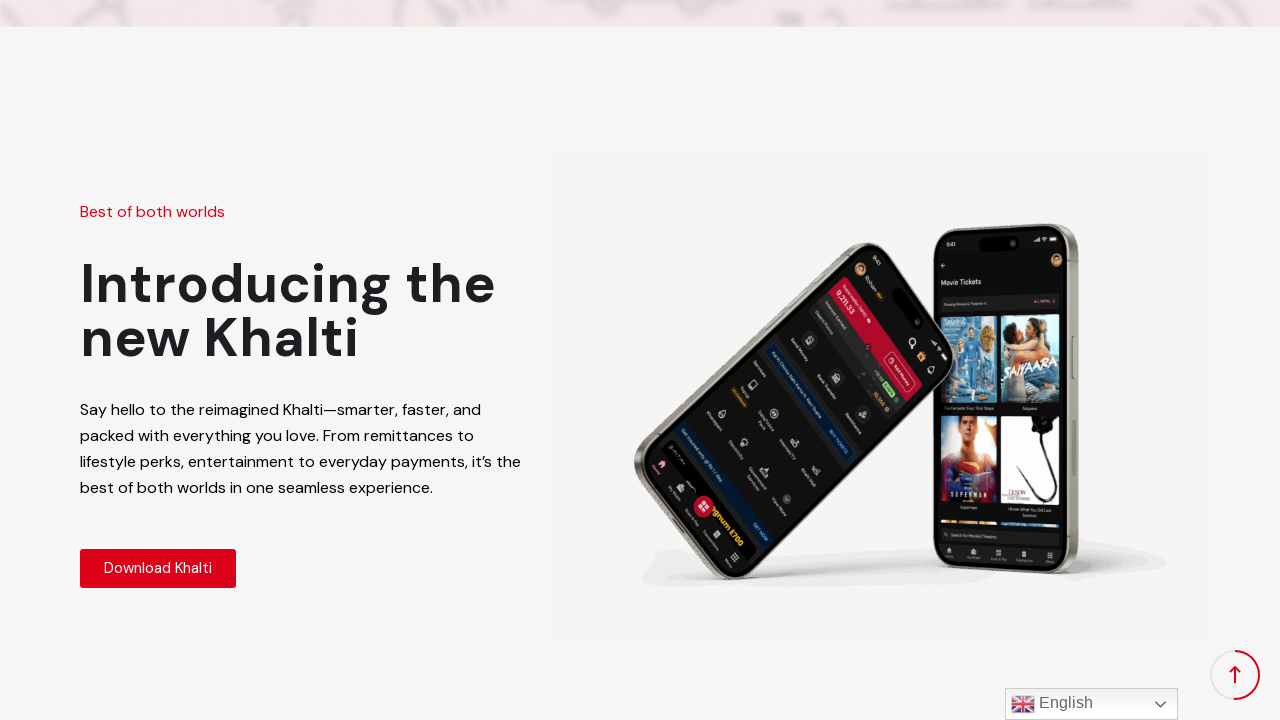

Scrolled down the page by 300 pixels
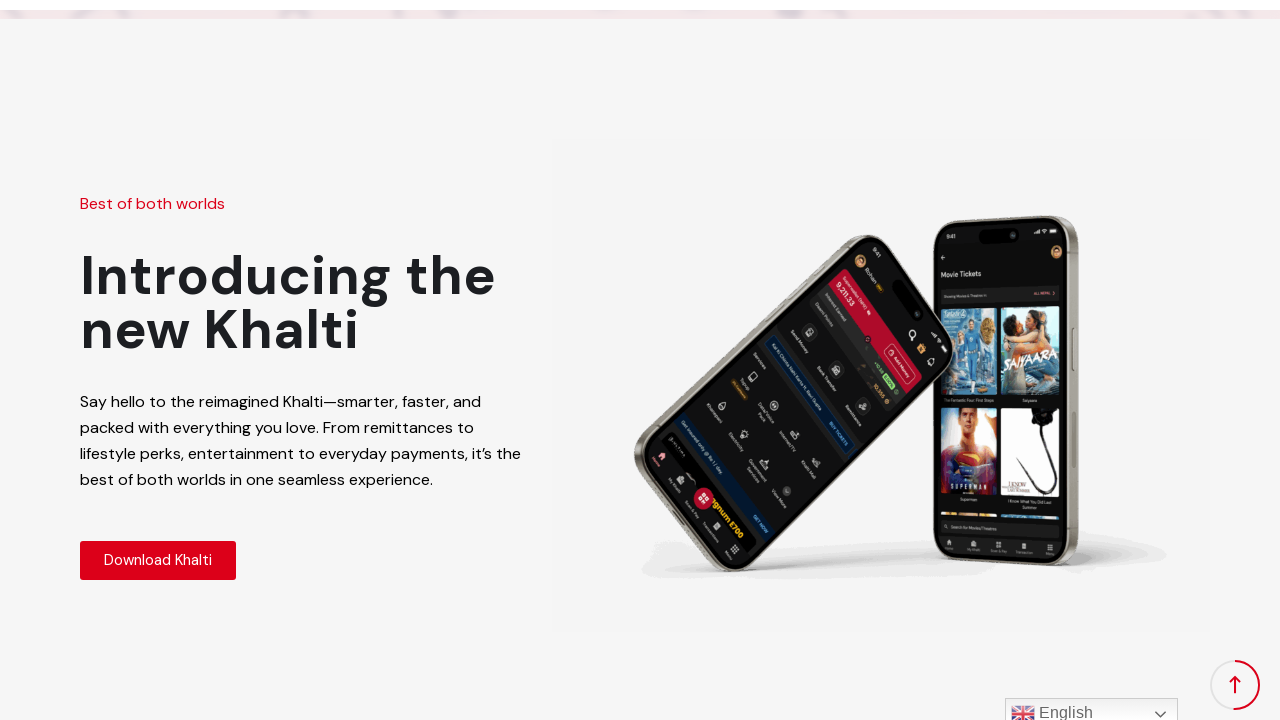

Waited 1 second for content to load
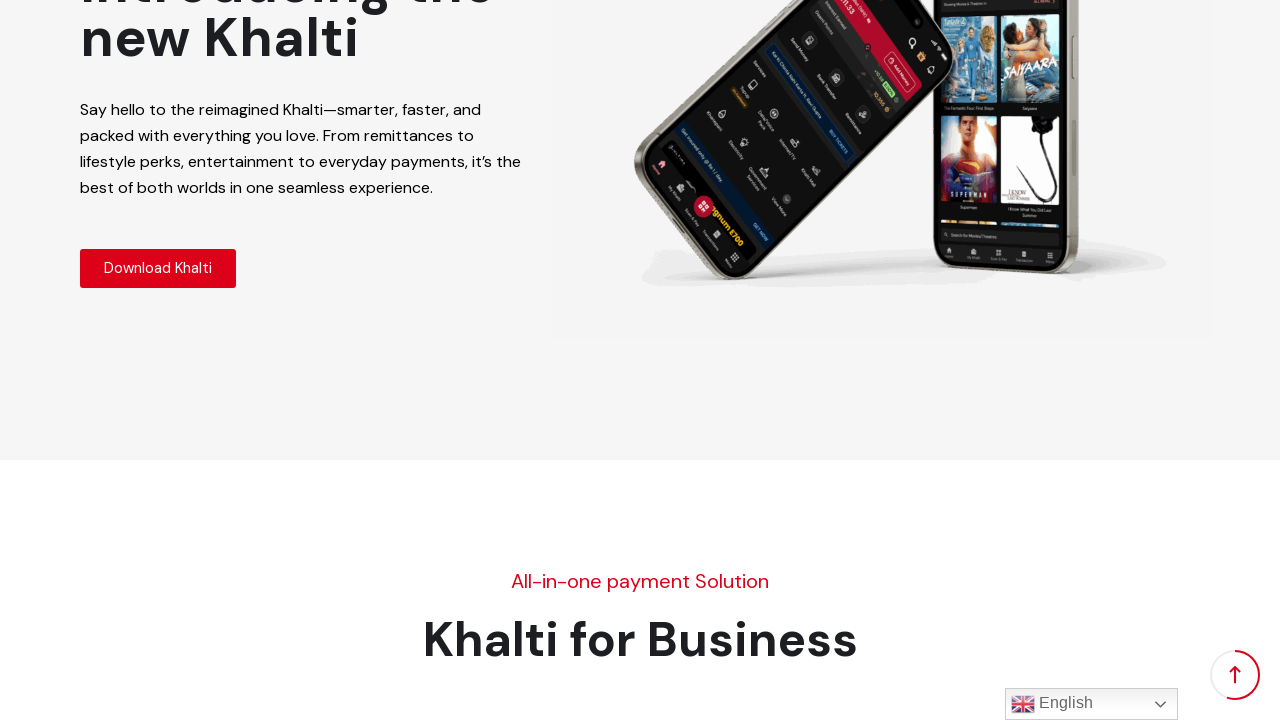

Scrolled down the page by 300 pixels
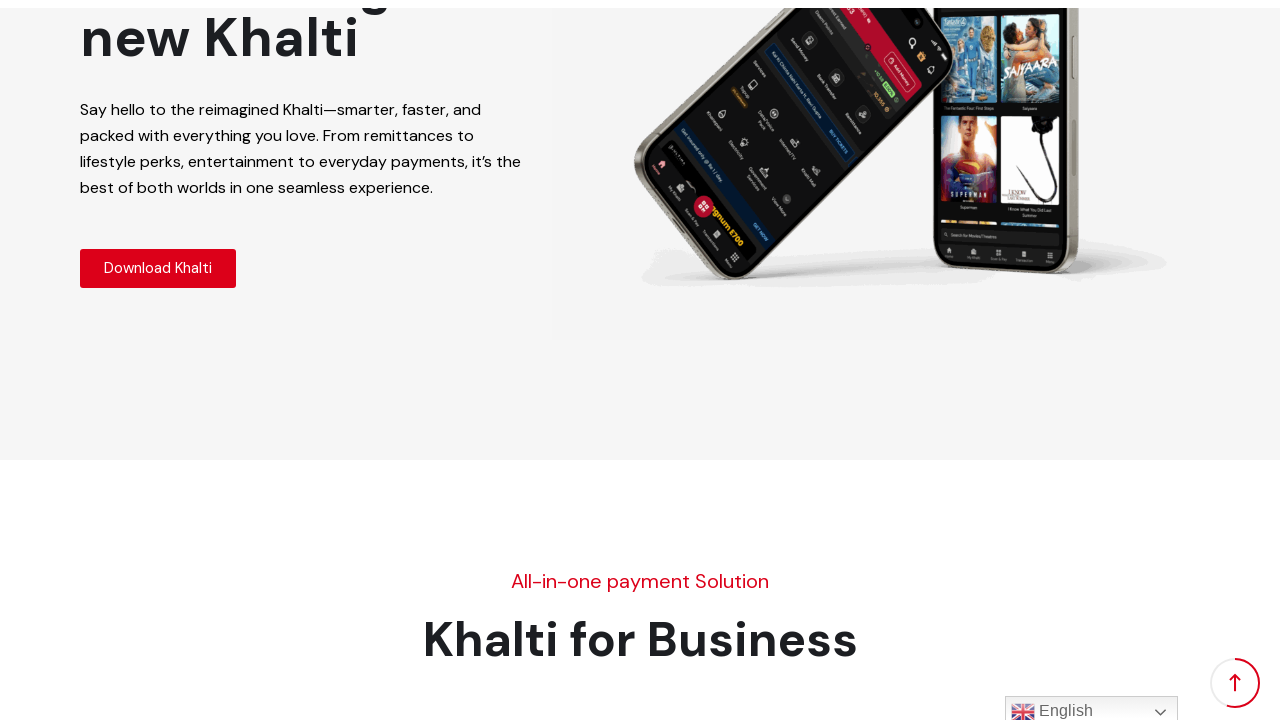

Waited 1 second for content to load
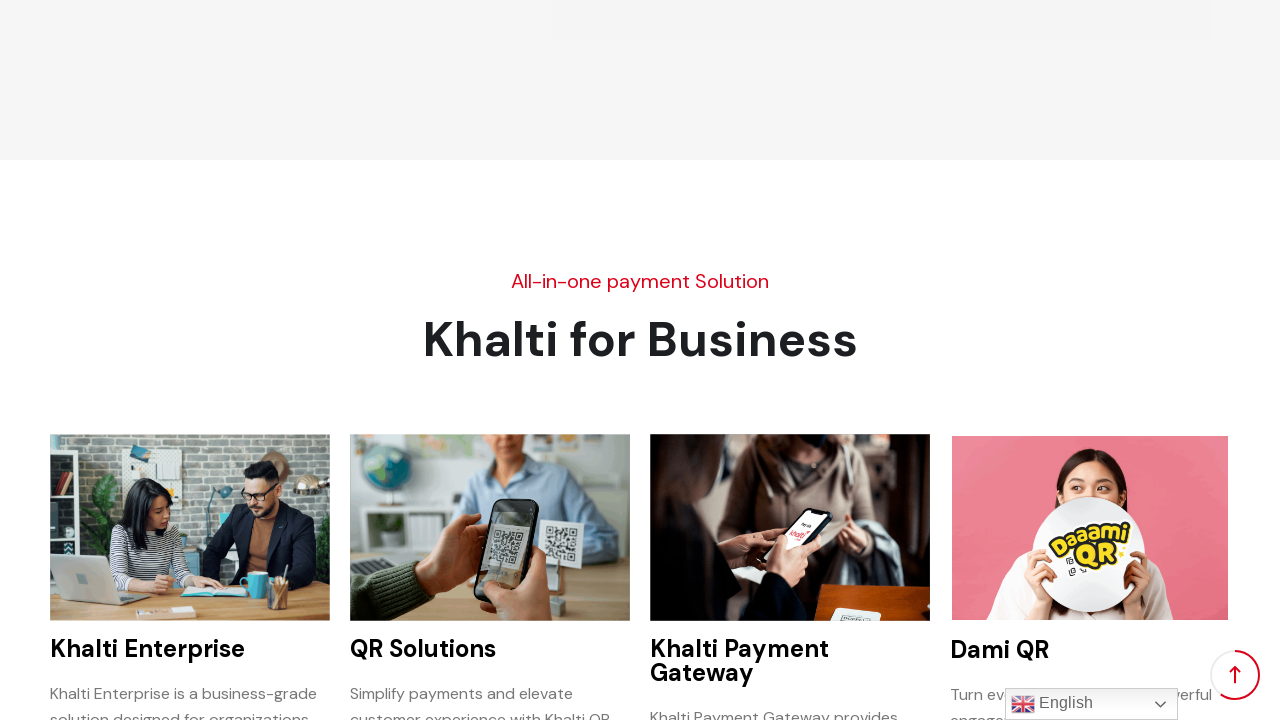

Scrolled down the page by 300 pixels
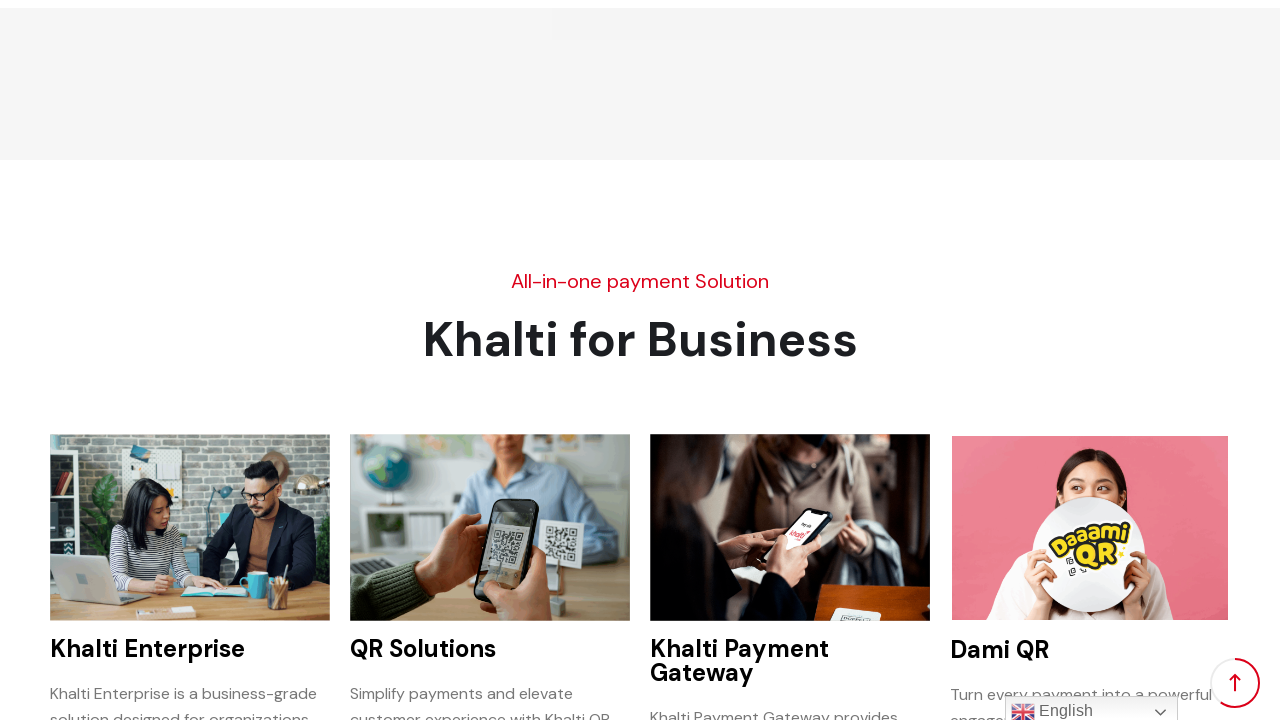

Waited 1 second for content to load
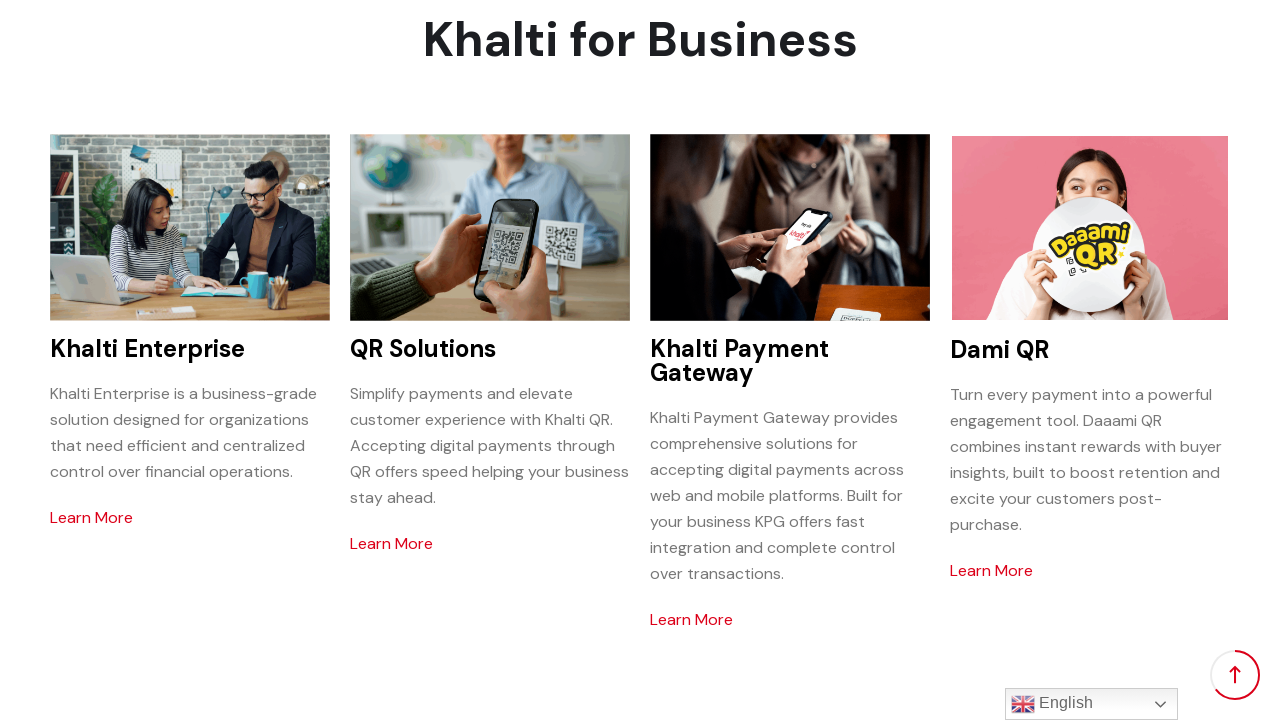

Scrolled down the page by 300 pixels
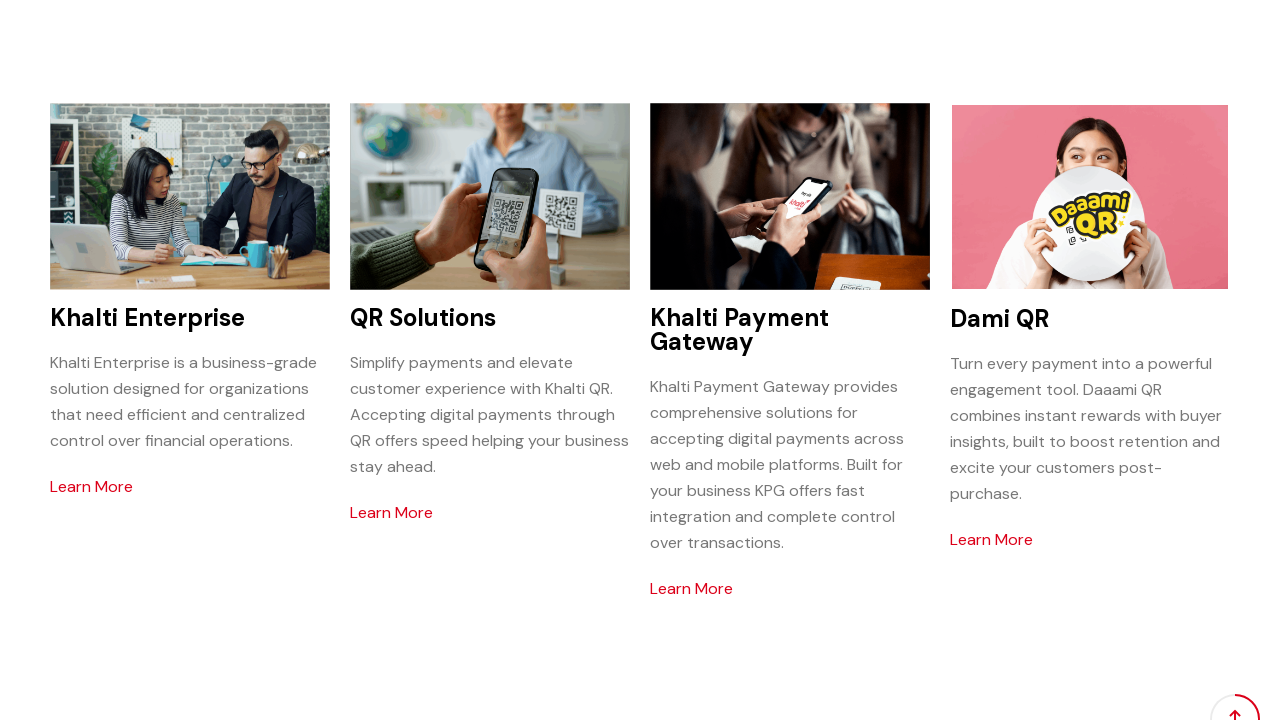

Waited 1 second for content to load
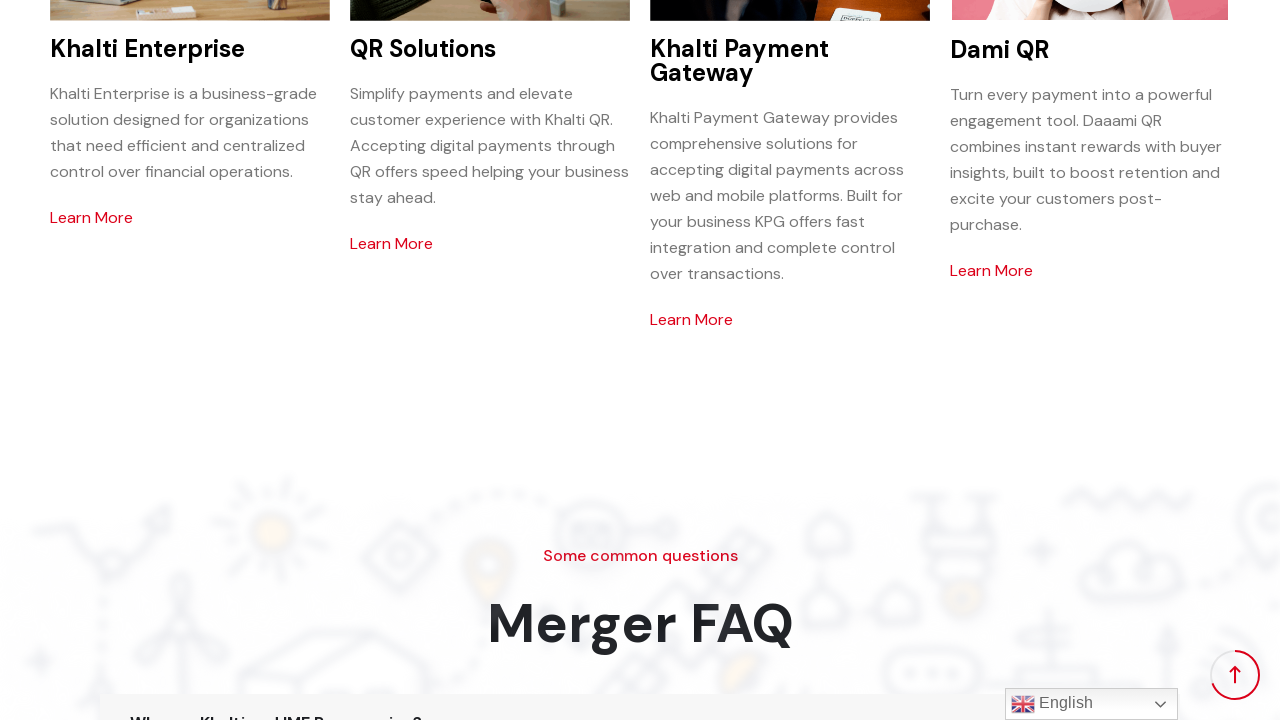

Scrolled down the page by 300 pixels
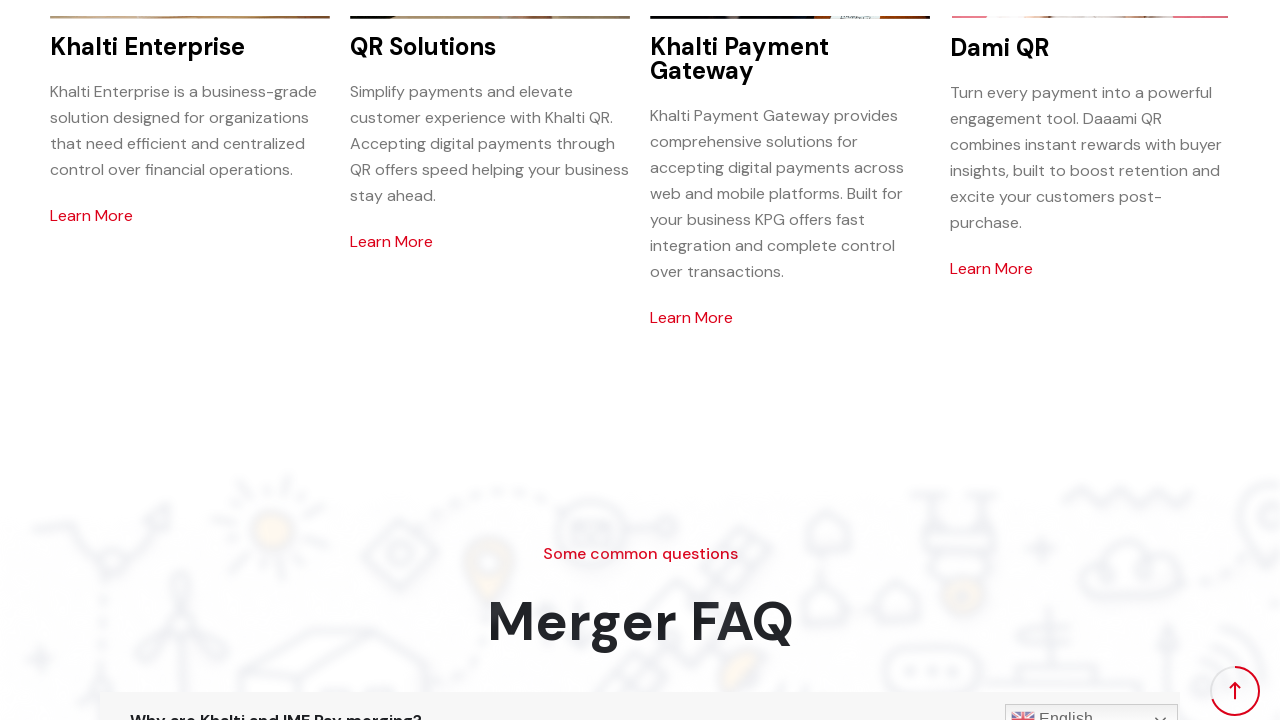

Waited 1 second for content to load
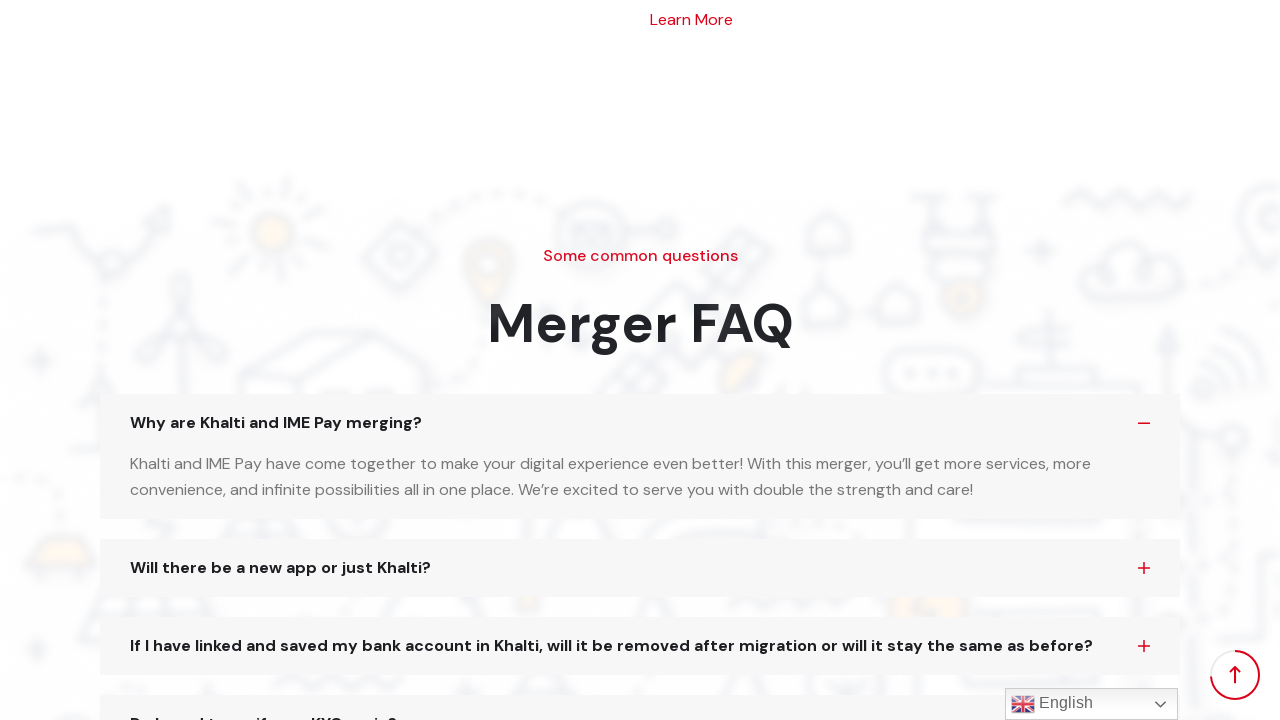

Scrolled down the page by 300 pixels
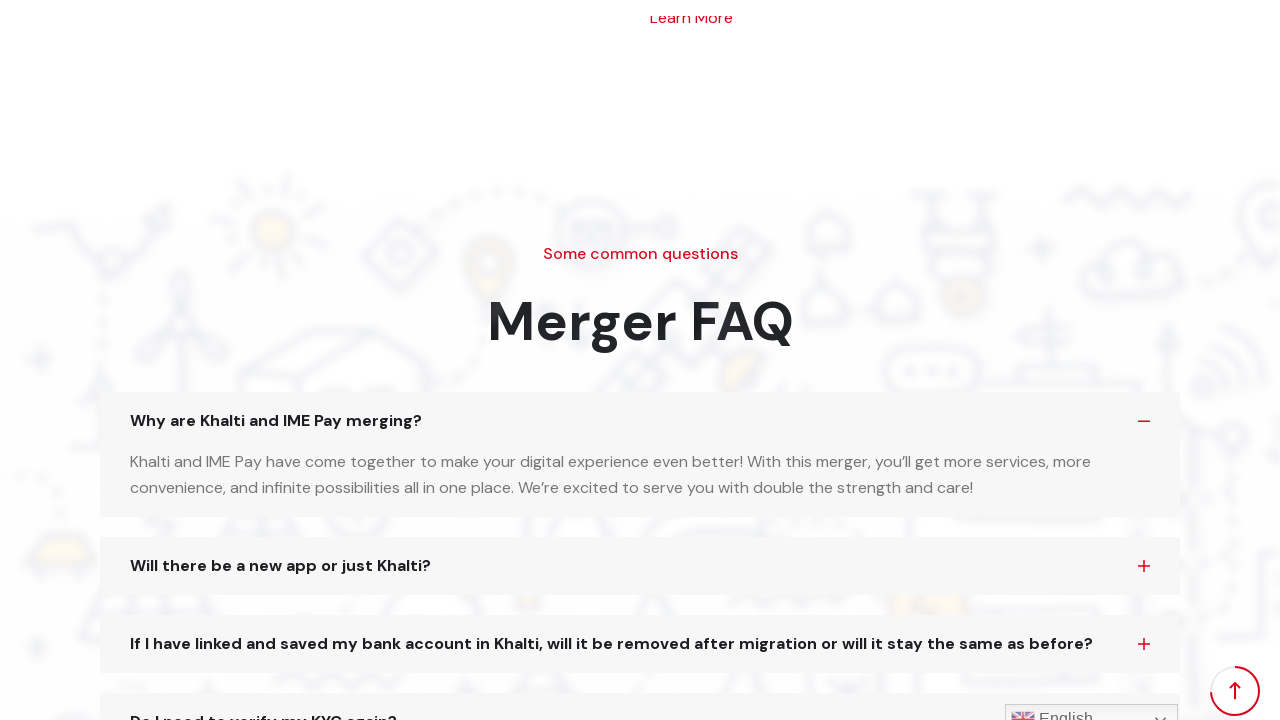

Waited 1 second for content to load
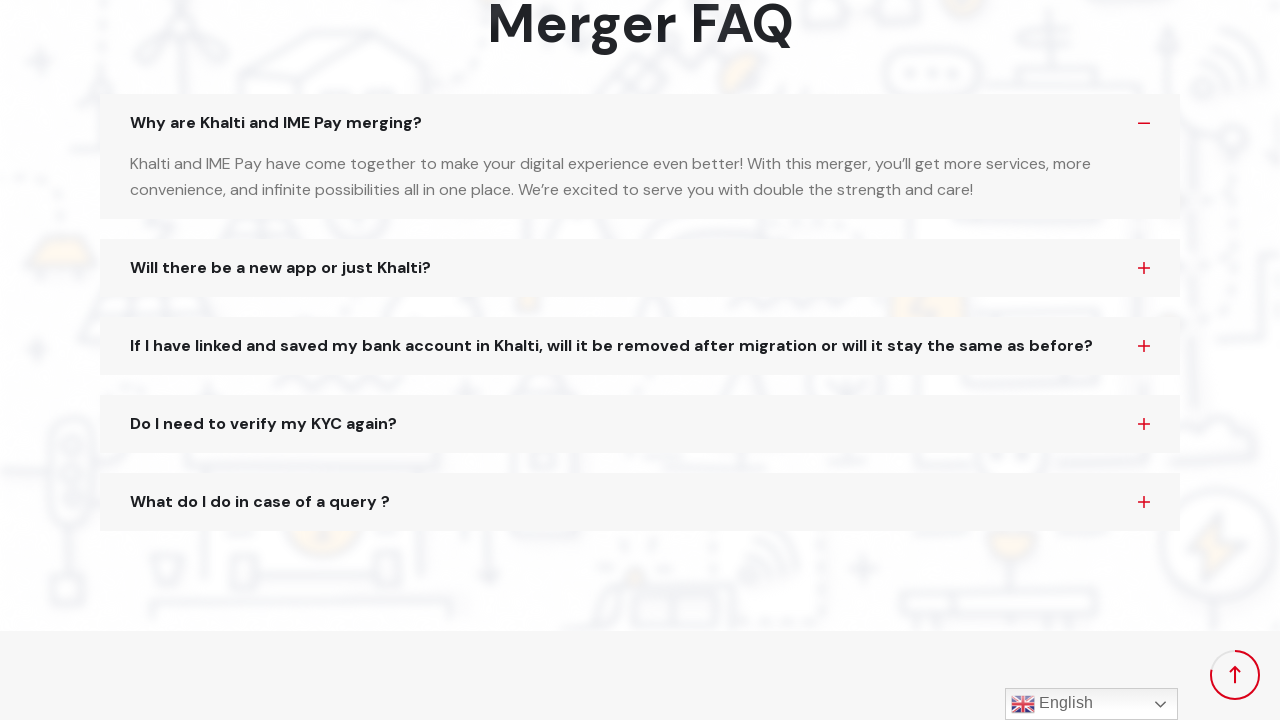

Scrolled down the page by 300 pixels
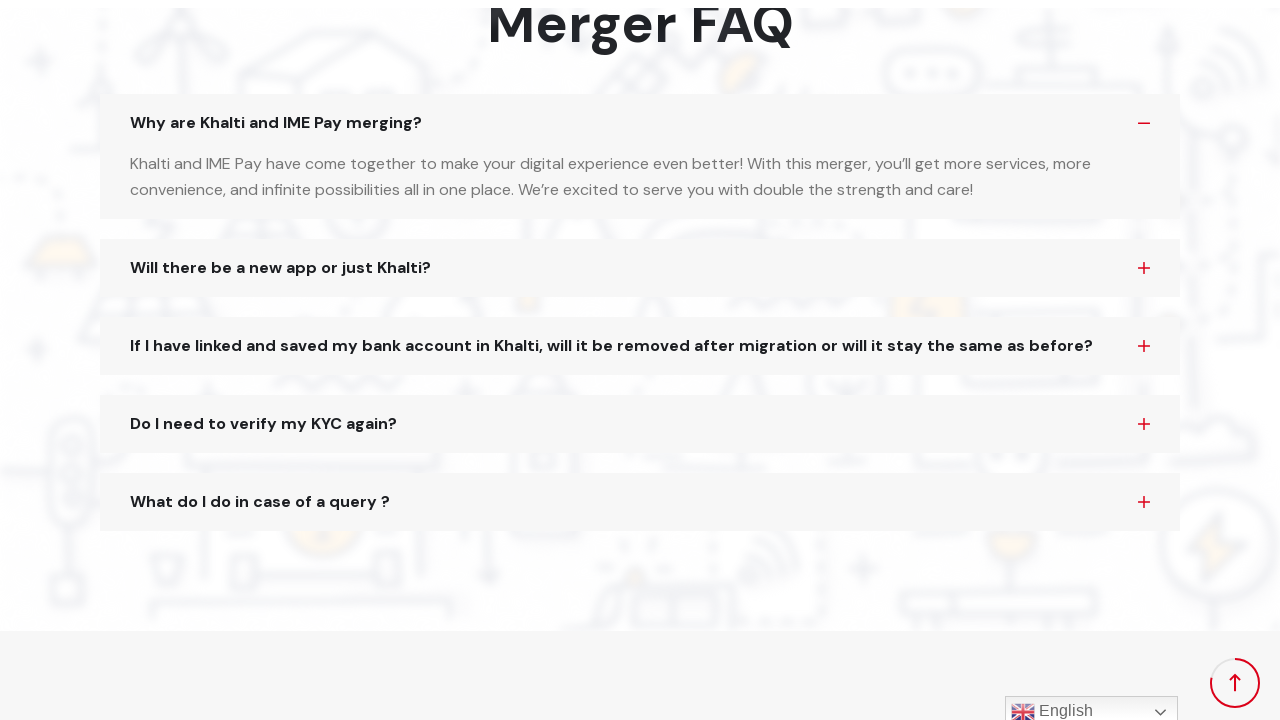

Waited 1 second for content to load
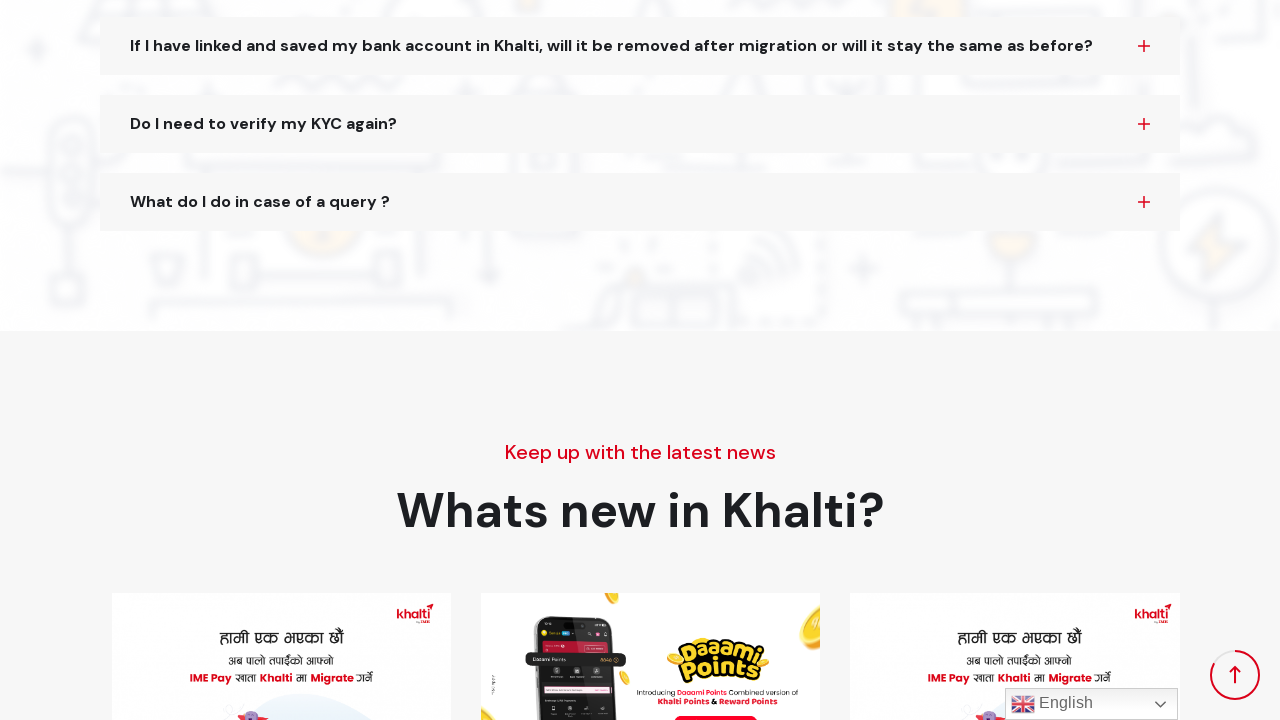

Scrolled down the page by 300 pixels
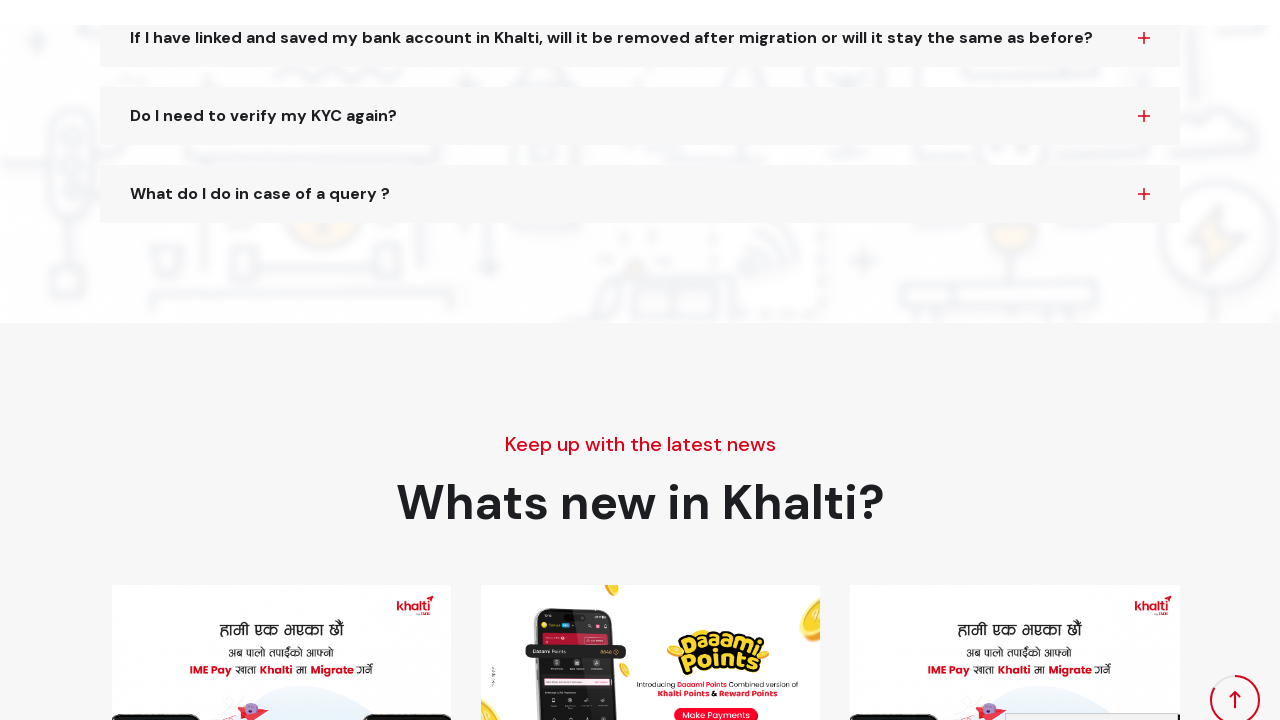

Waited 1 second for content to load
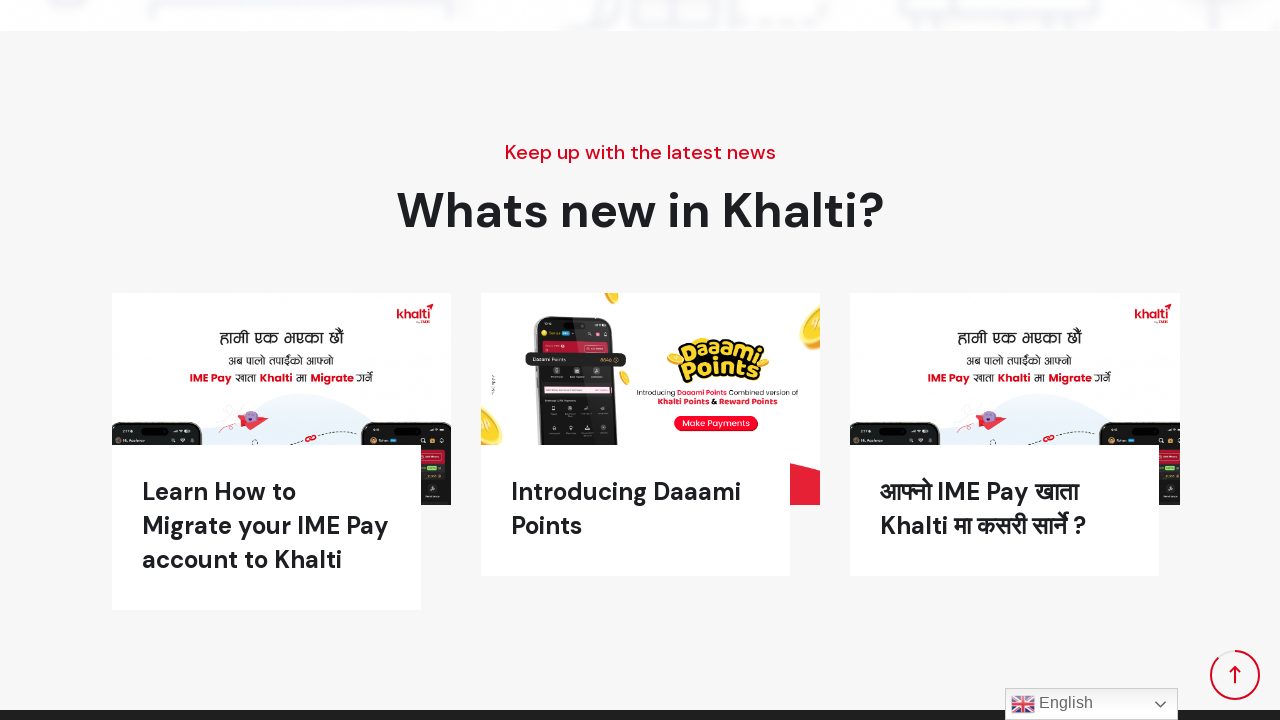

Scrolled down the page by 300 pixels
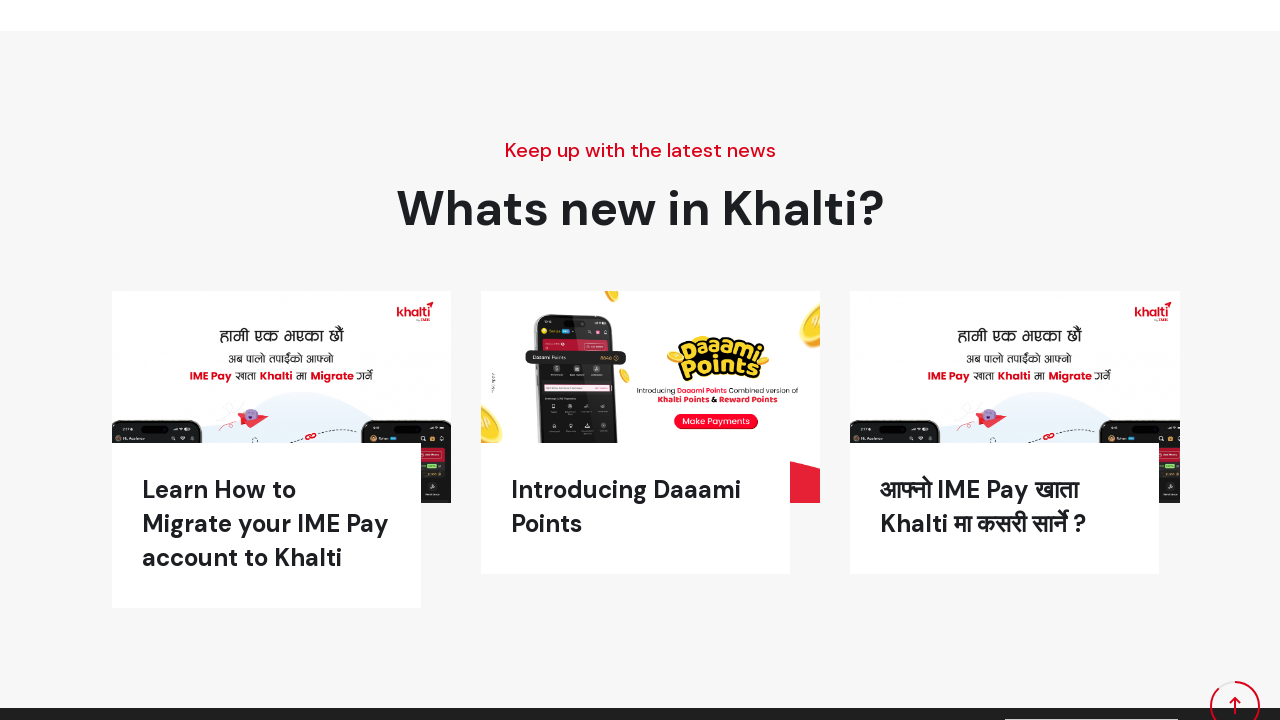

Waited 1 second for content to load
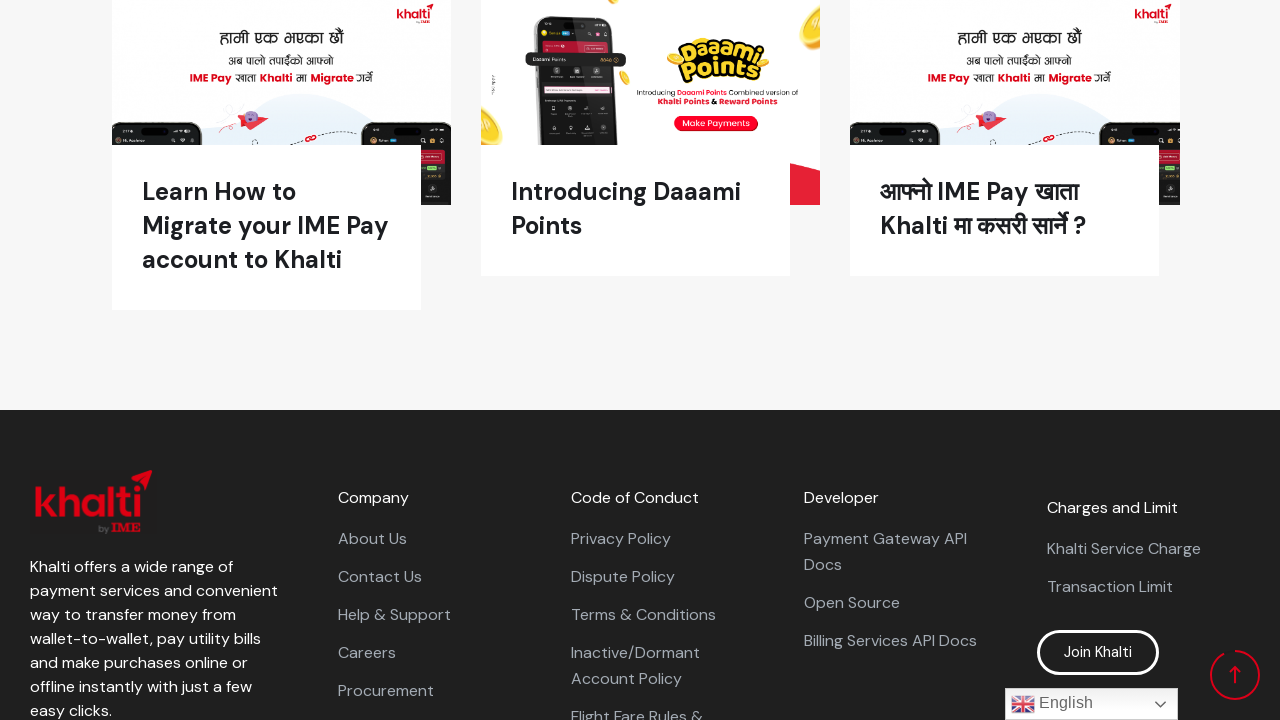

Scrolled down the page by 300 pixels
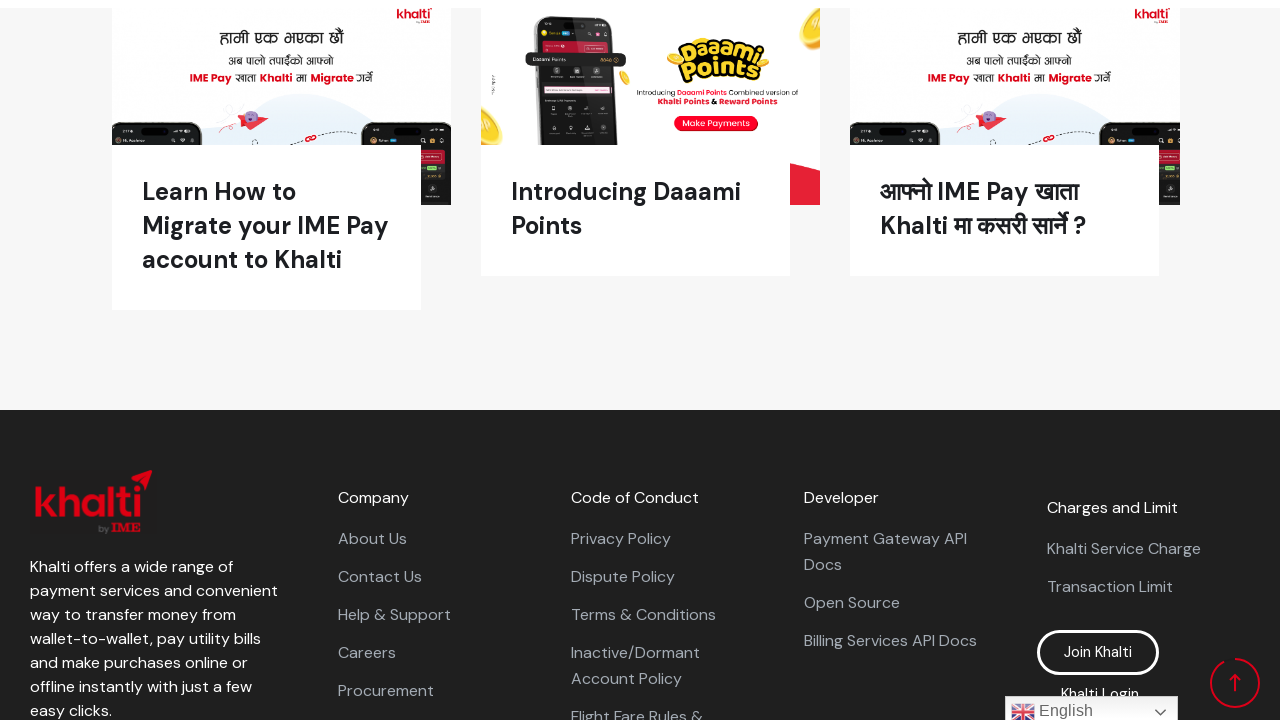

Waited 1 second for content to load
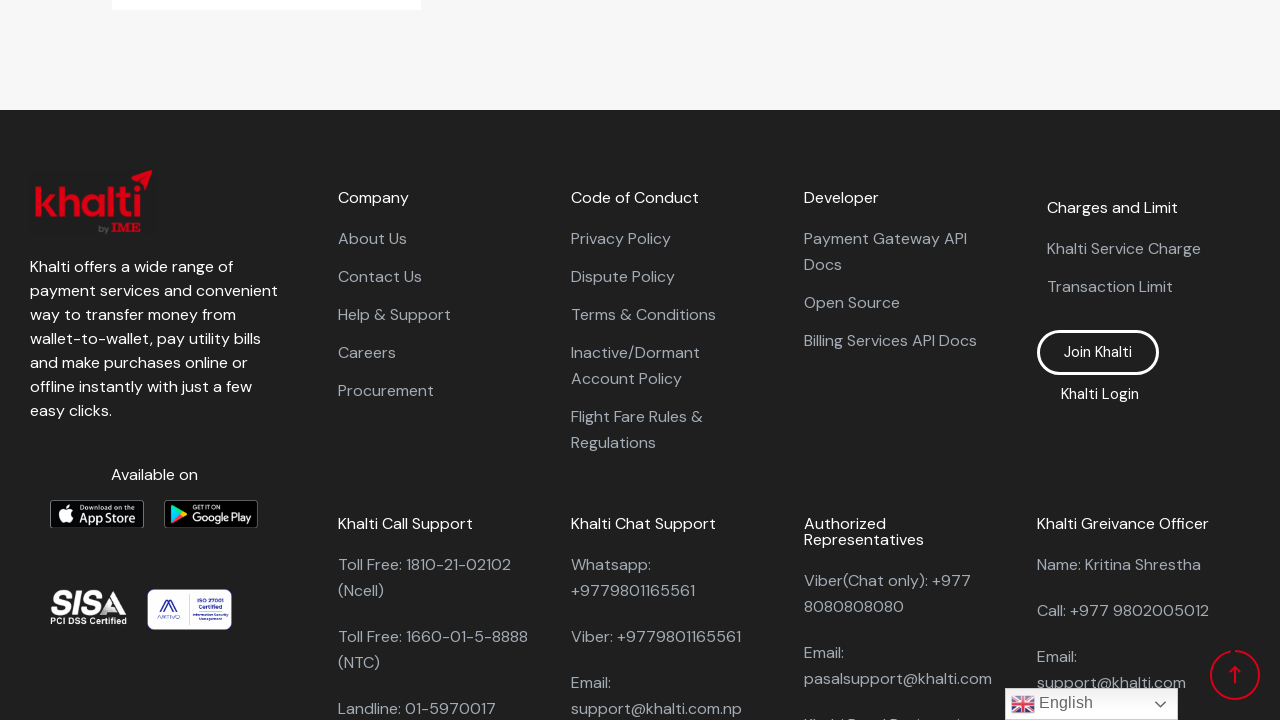

Scrolled down the page by 300 pixels
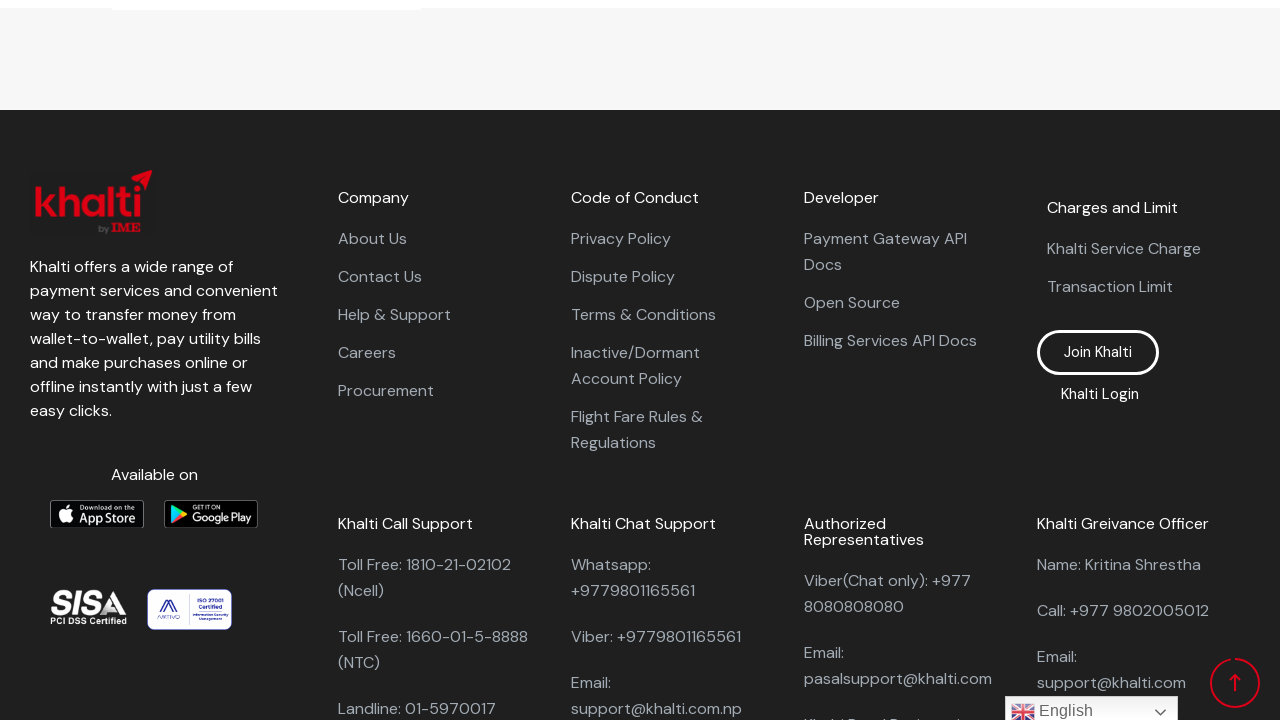

Waited 1 second for content to load
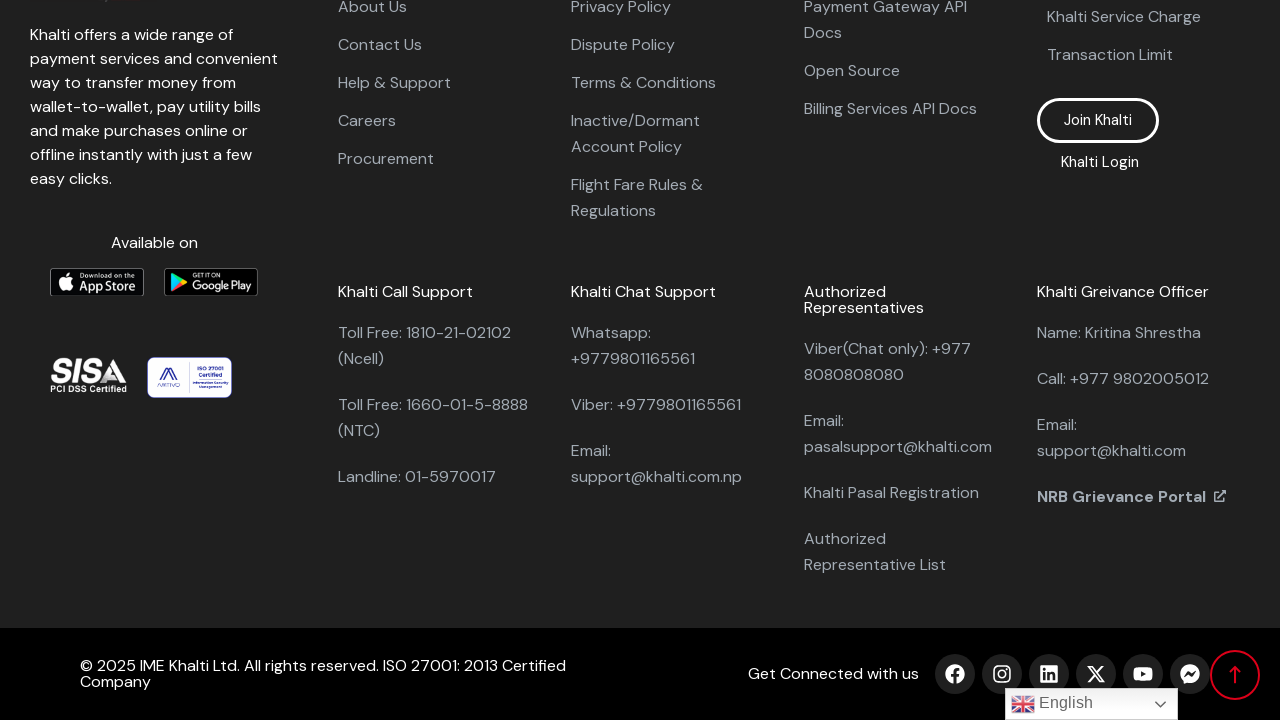

Scrolled down the page by 300 pixels
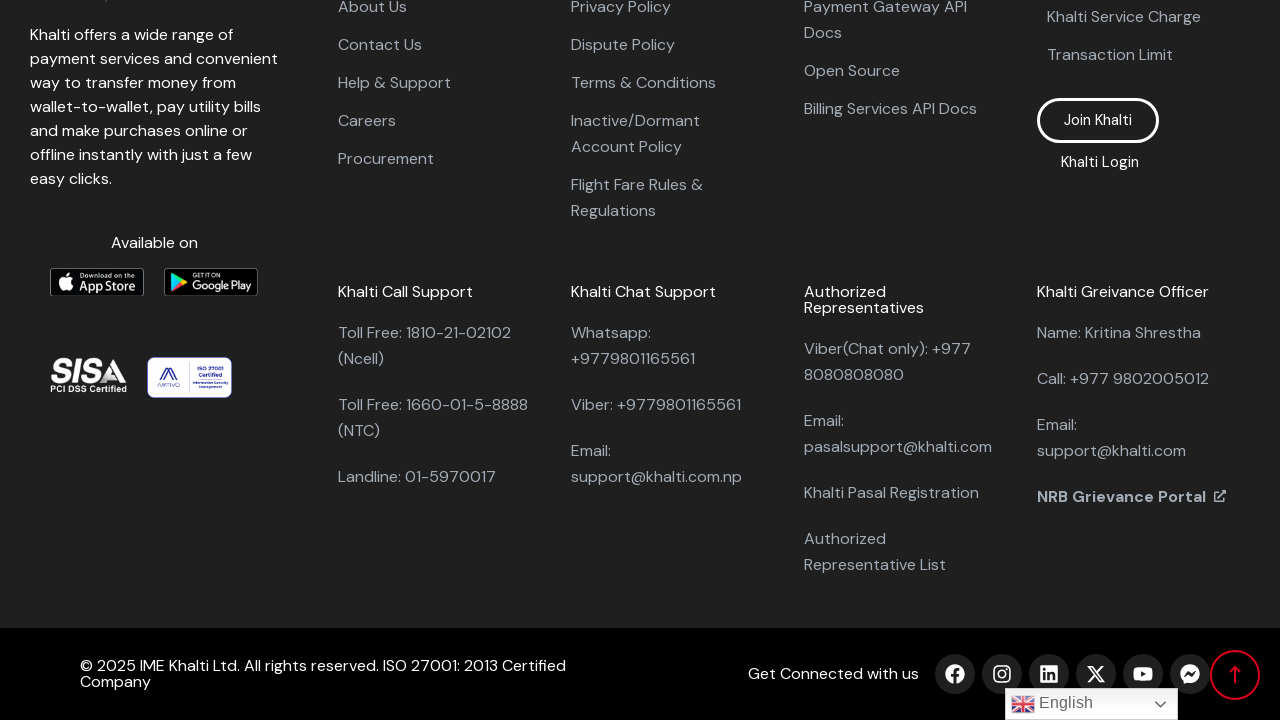

Waited 1 second for content to load
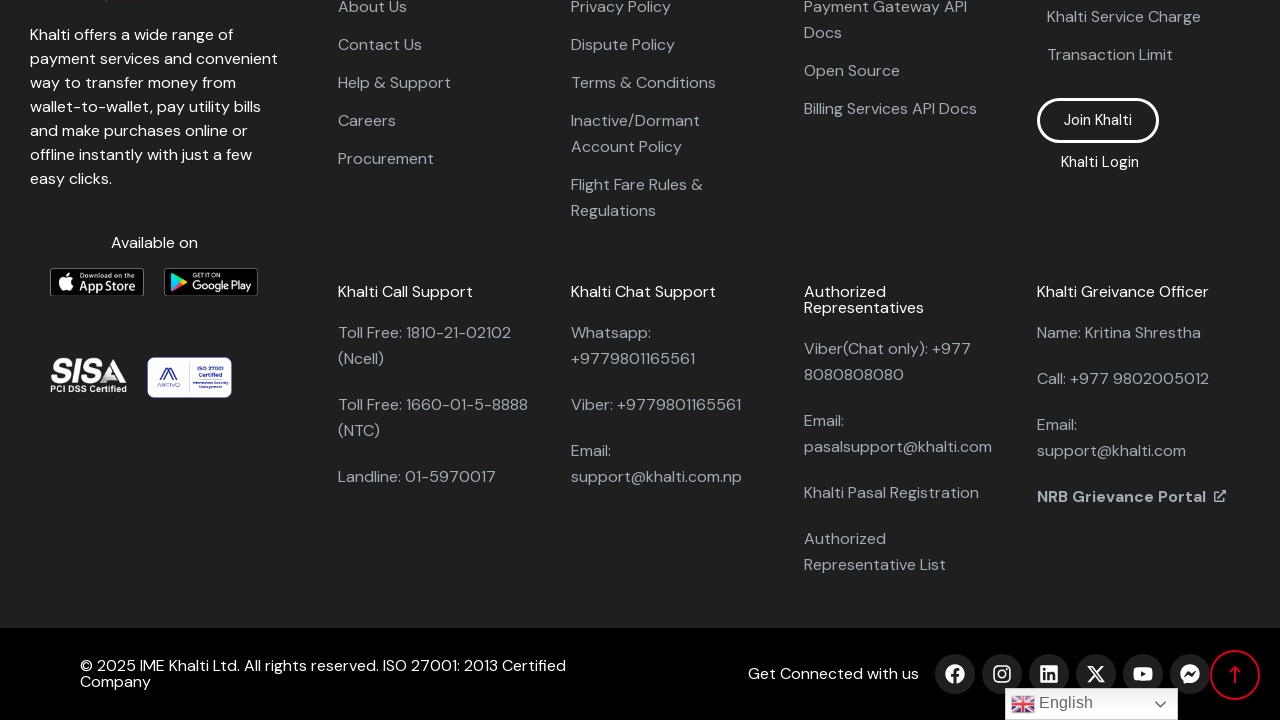

Scrolled down the page by 300 pixels
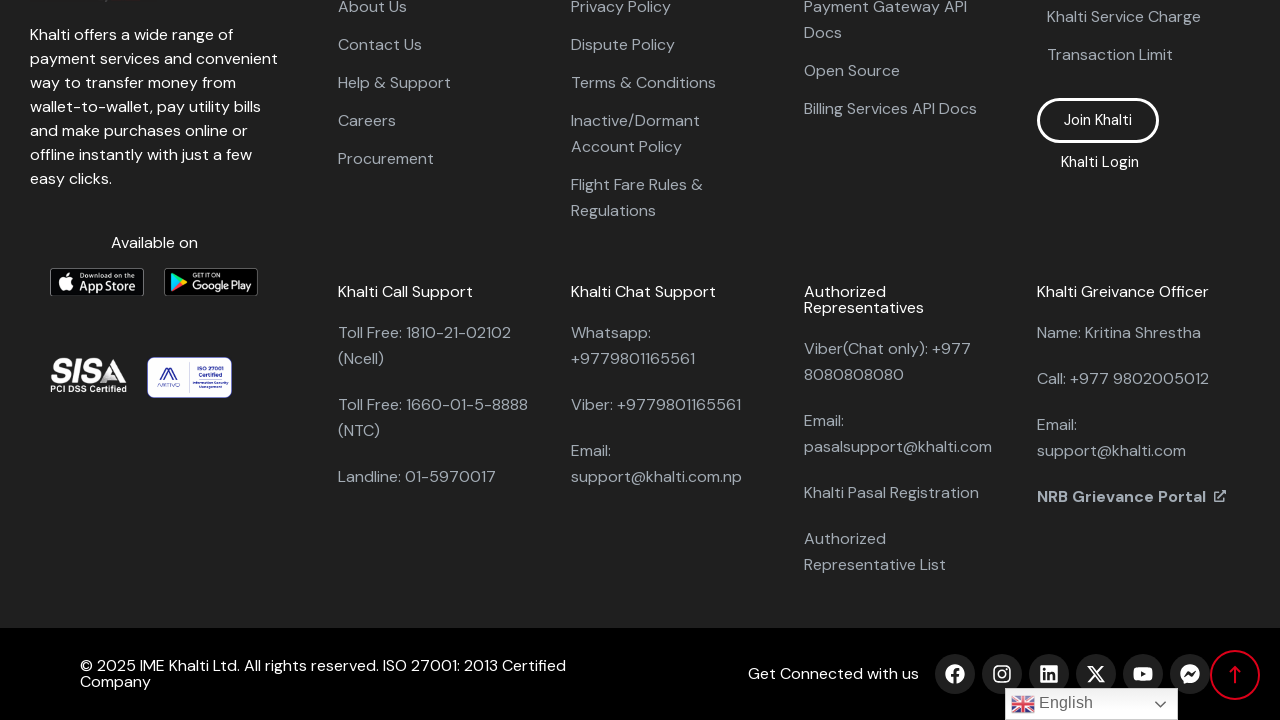

Waited 1 second for content to load
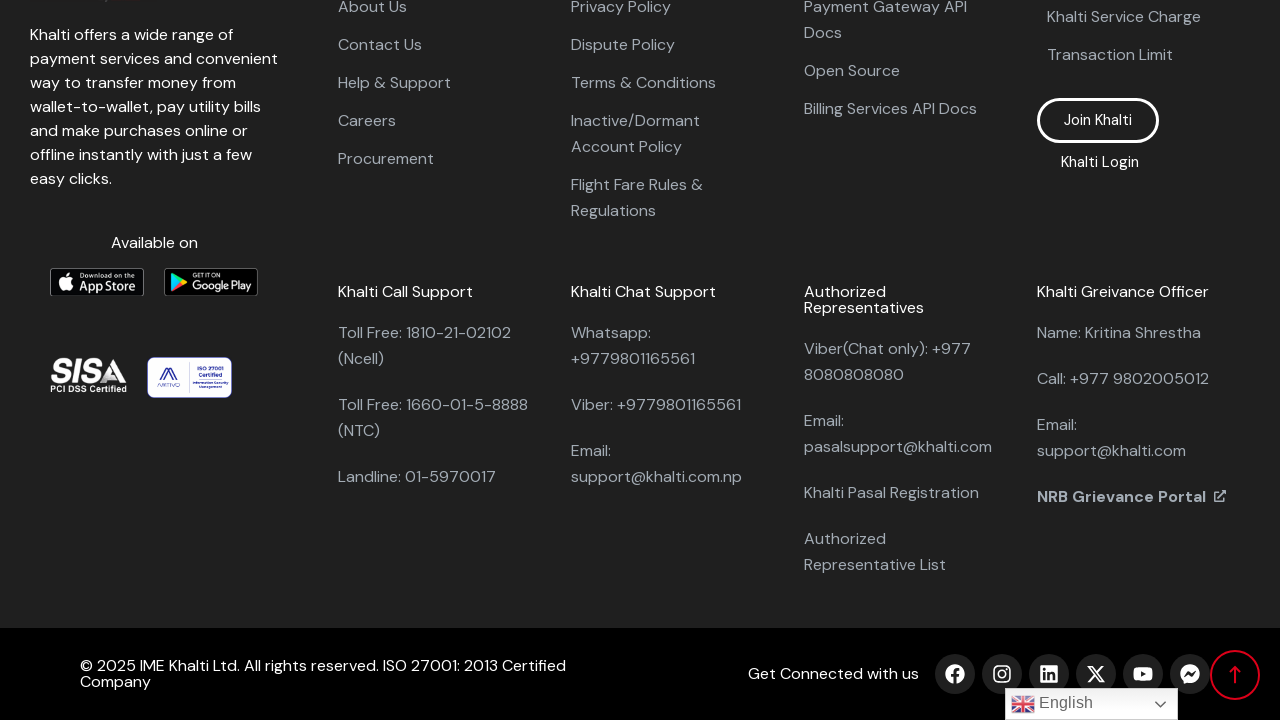

Scrolled to the bottom of the page
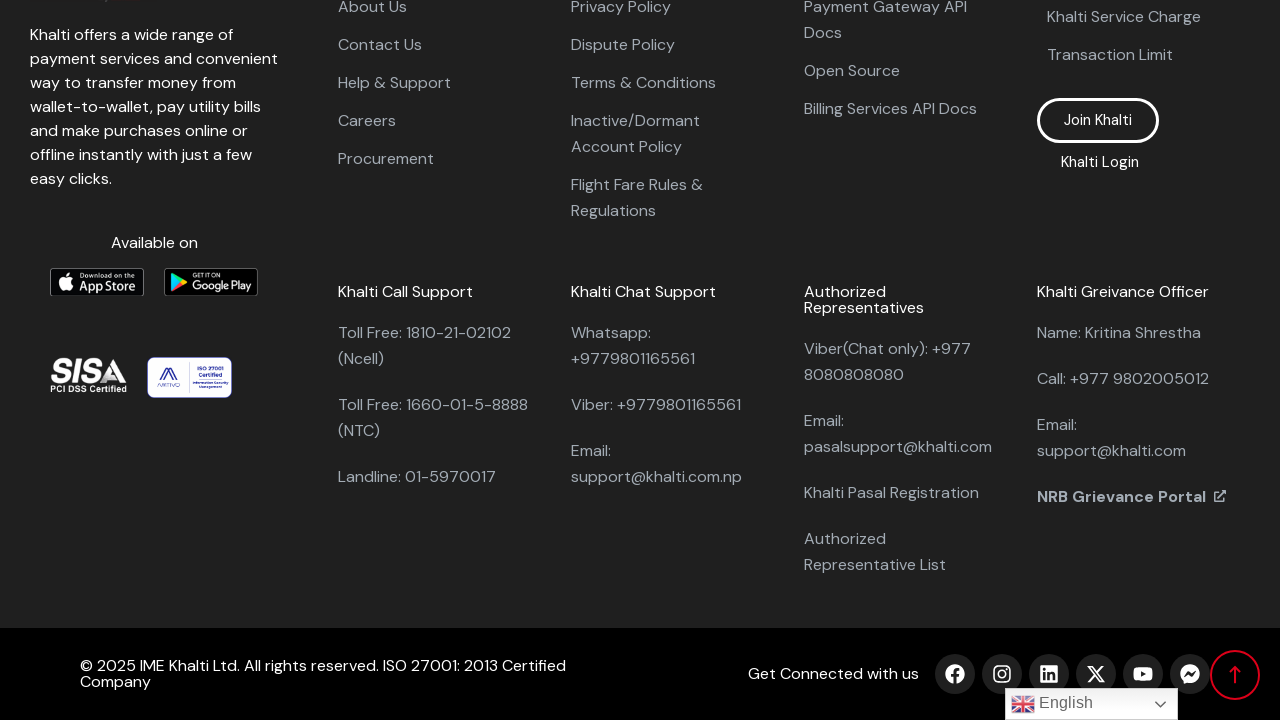

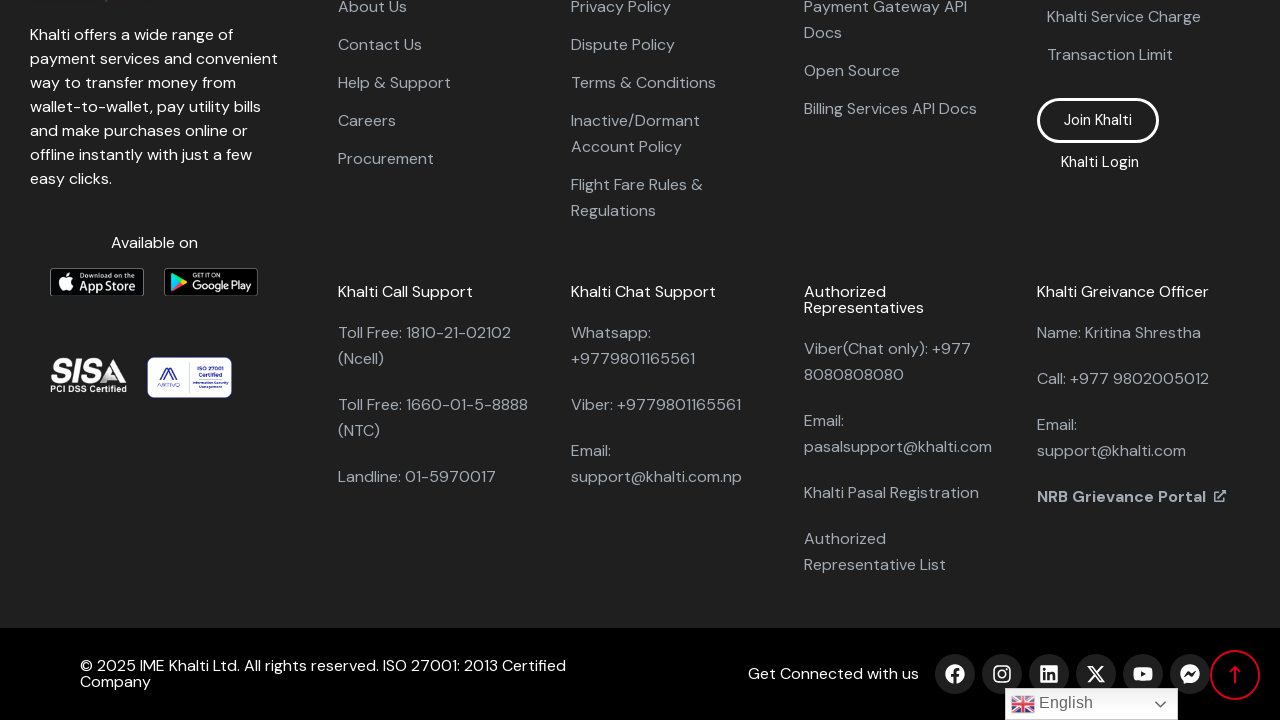